Tests a todo list application by adding 5 items, marking each as completed, and then deleting each item.

Starting URL: https://takitajwar17.github.io/Simple-Todo-List-Refactored/

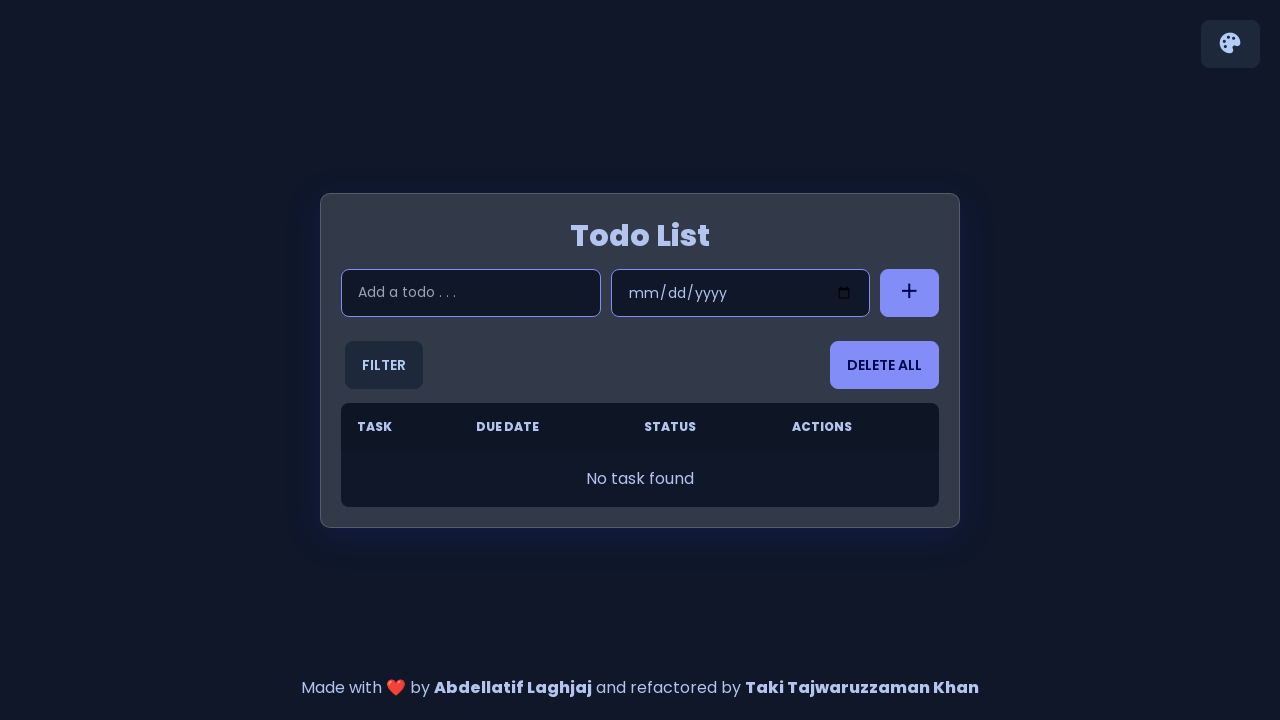

Waited for todo input field to load
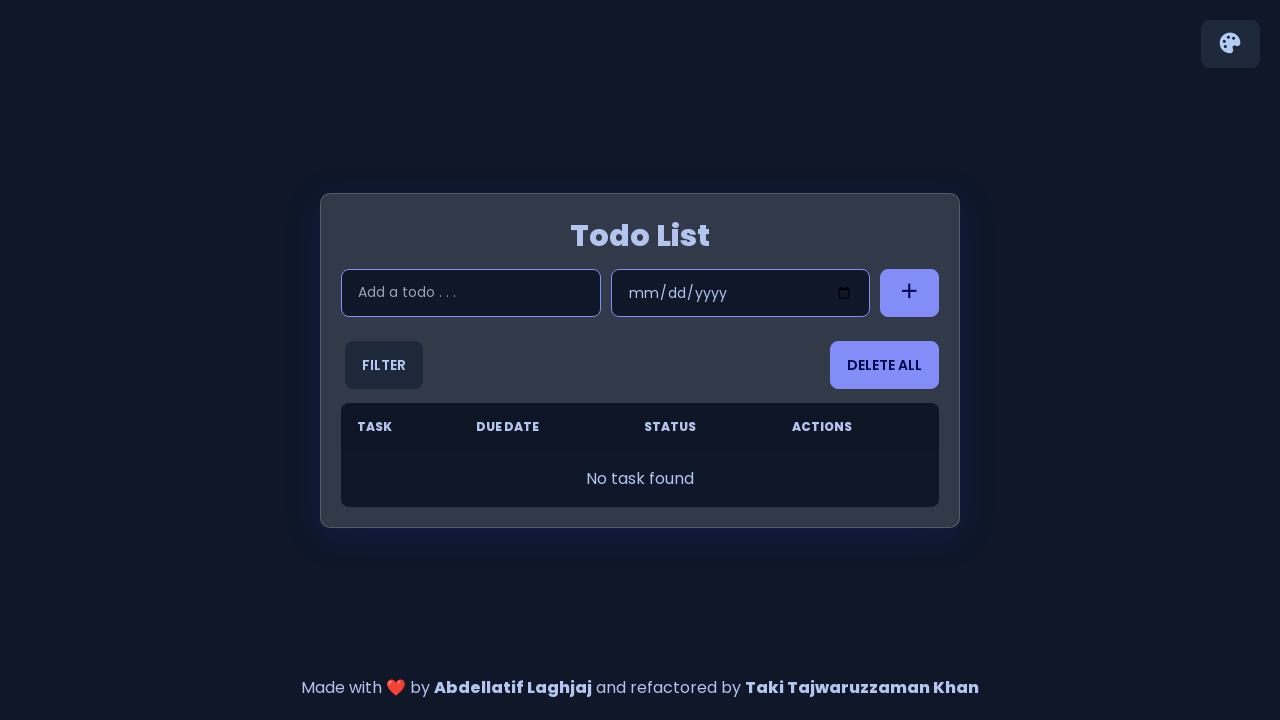

Clicked input field for item 1 at (471, 292) on input.input.input-bordered
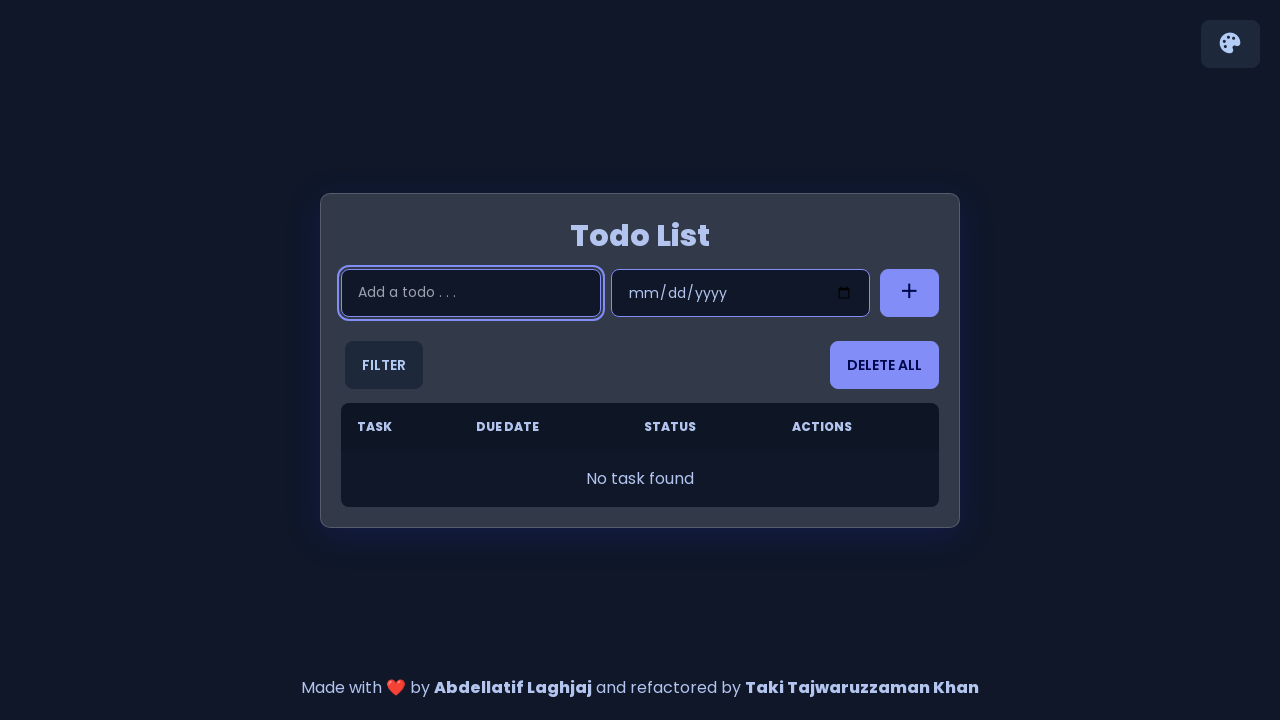

Filled input field with 'Adding a new item 1' on input.input.input-bordered
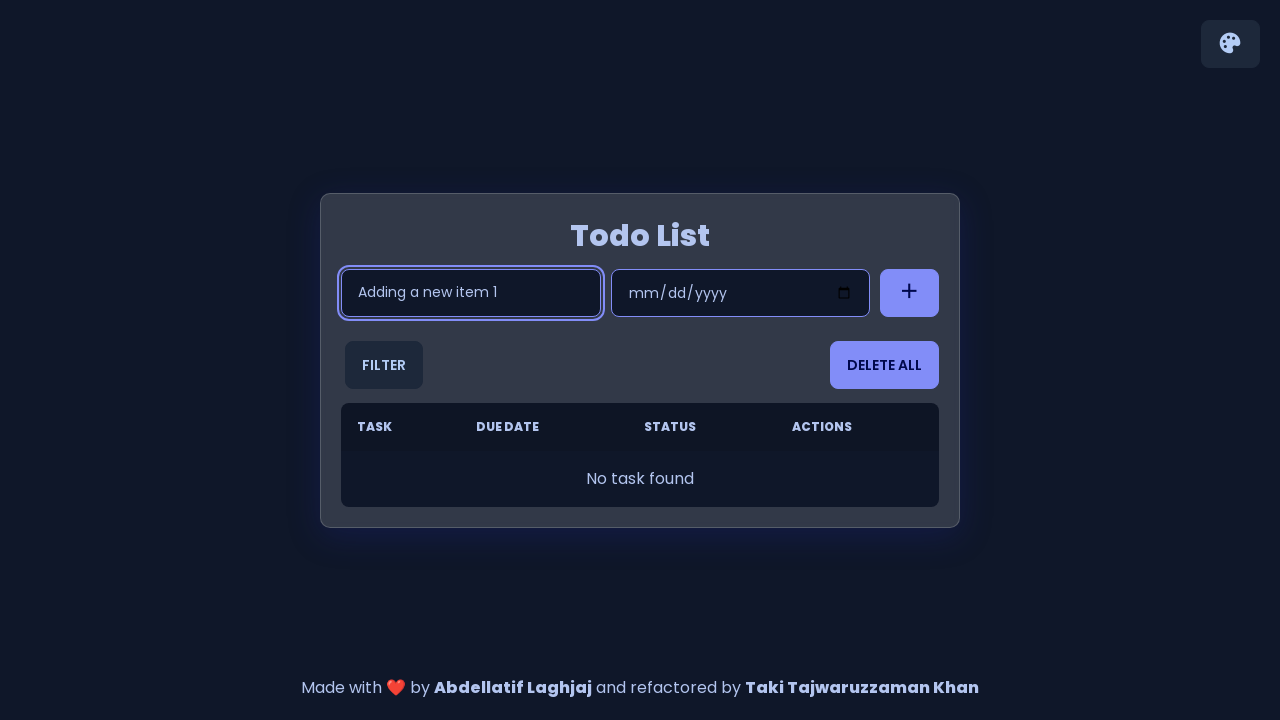

Pressed Enter to add item 1 to the list on input.input.input-bordered
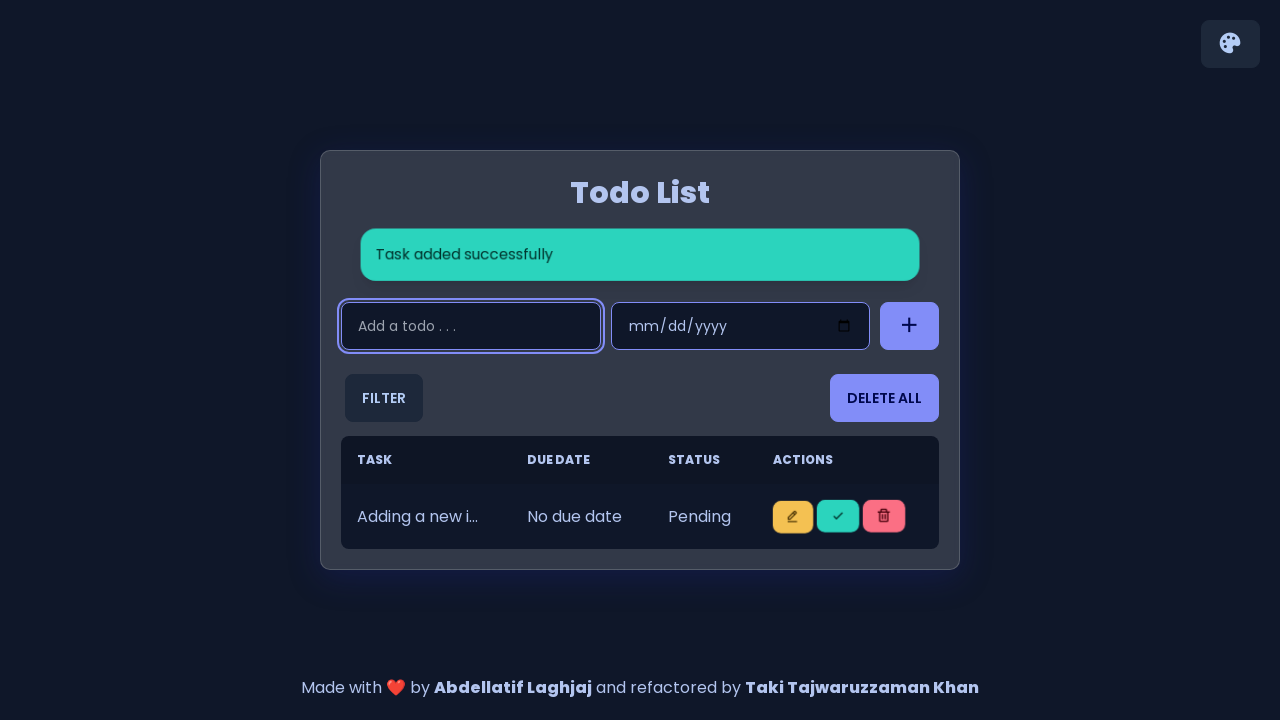

Waited for item 1 to be added to the list
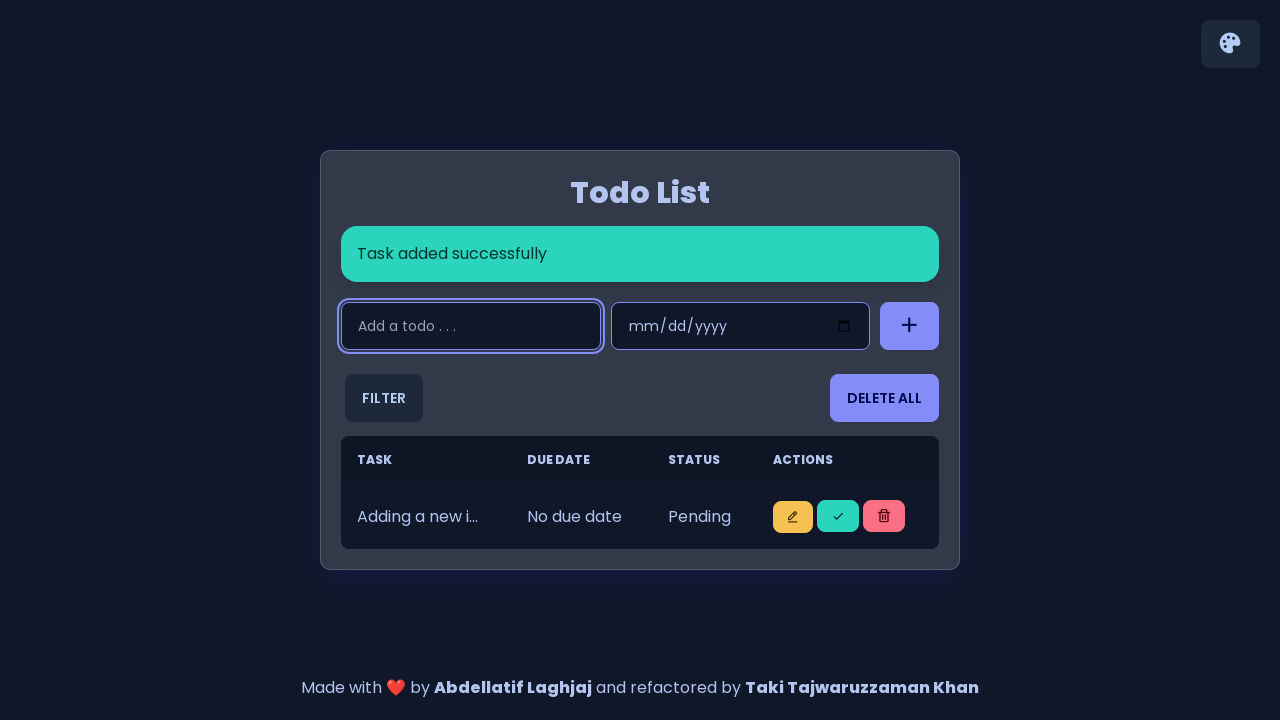

Clicked input field for item 2 at (471, 326) on input.input.input-bordered
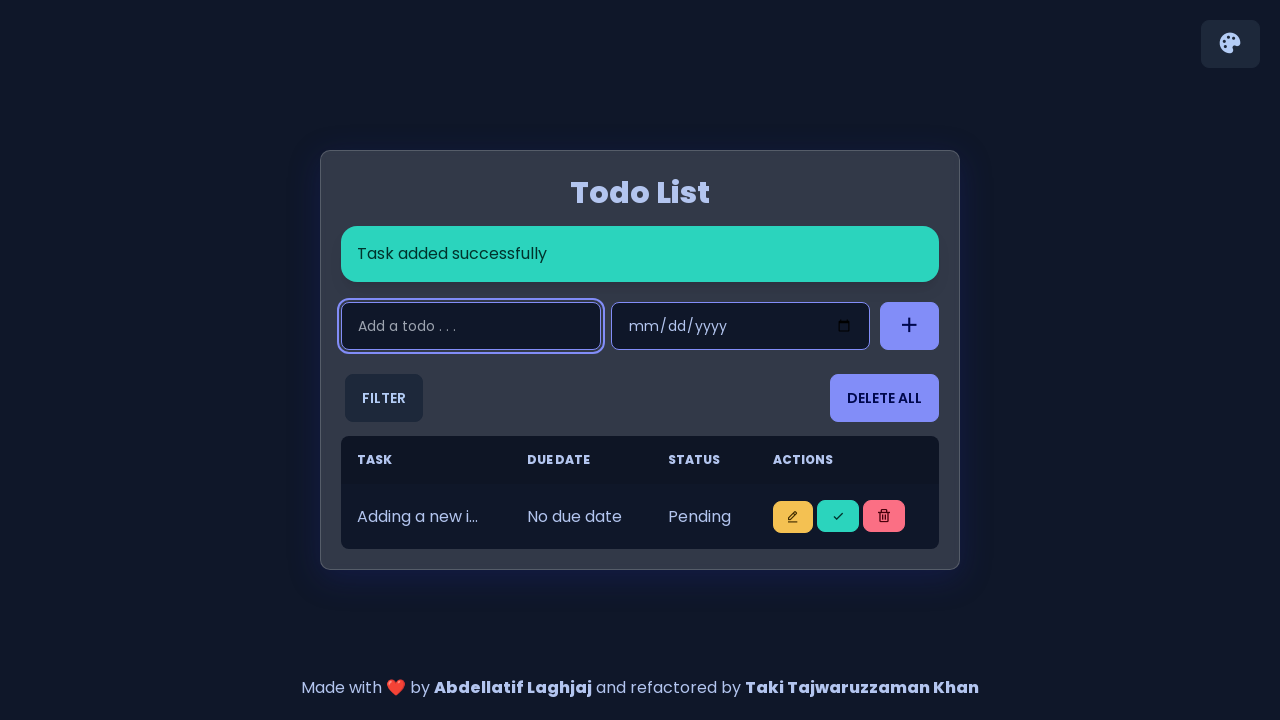

Filled input field with 'Adding a new item 2' on input.input.input-bordered
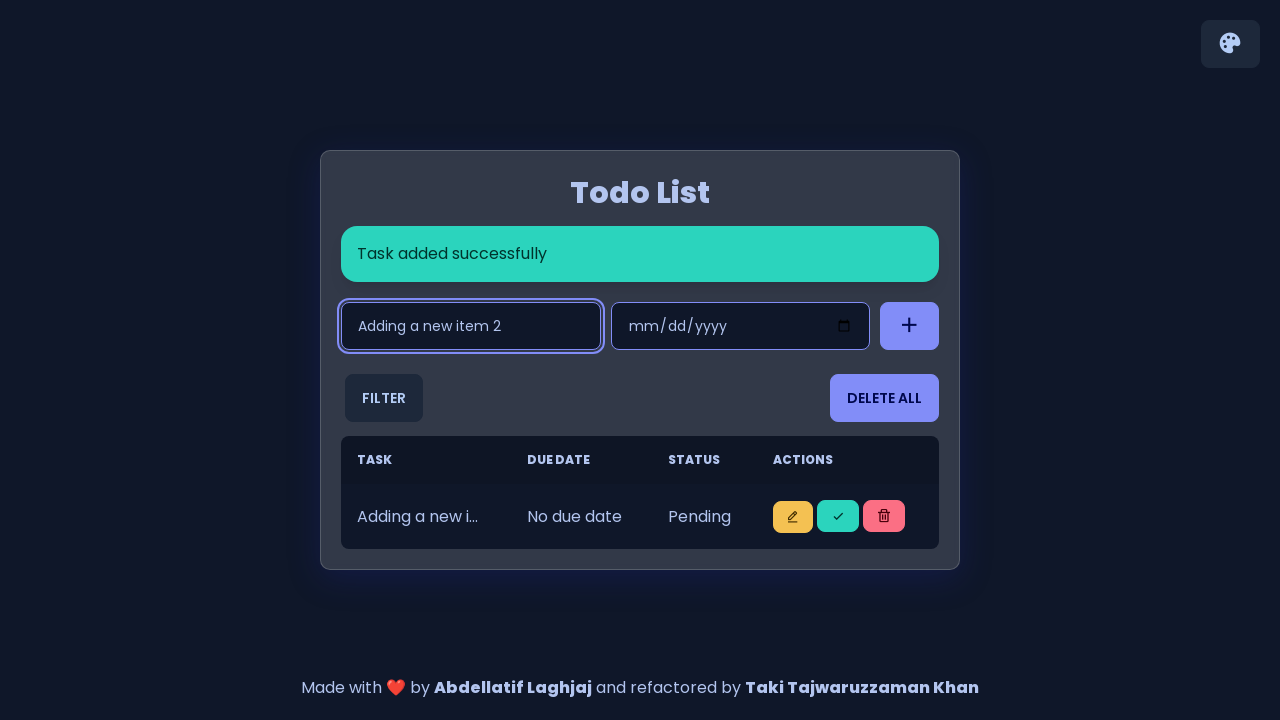

Pressed Enter to add item 2 to the list on input.input.input-bordered
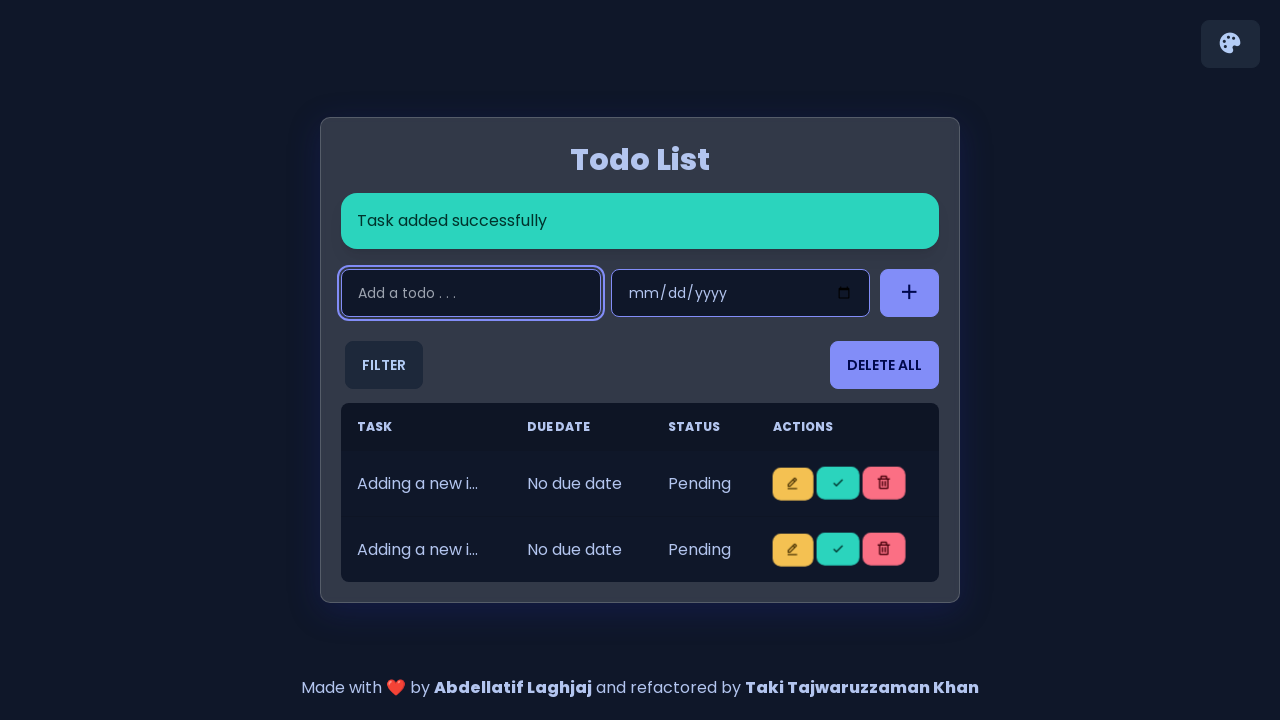

Waited for item 2 to be added to the list
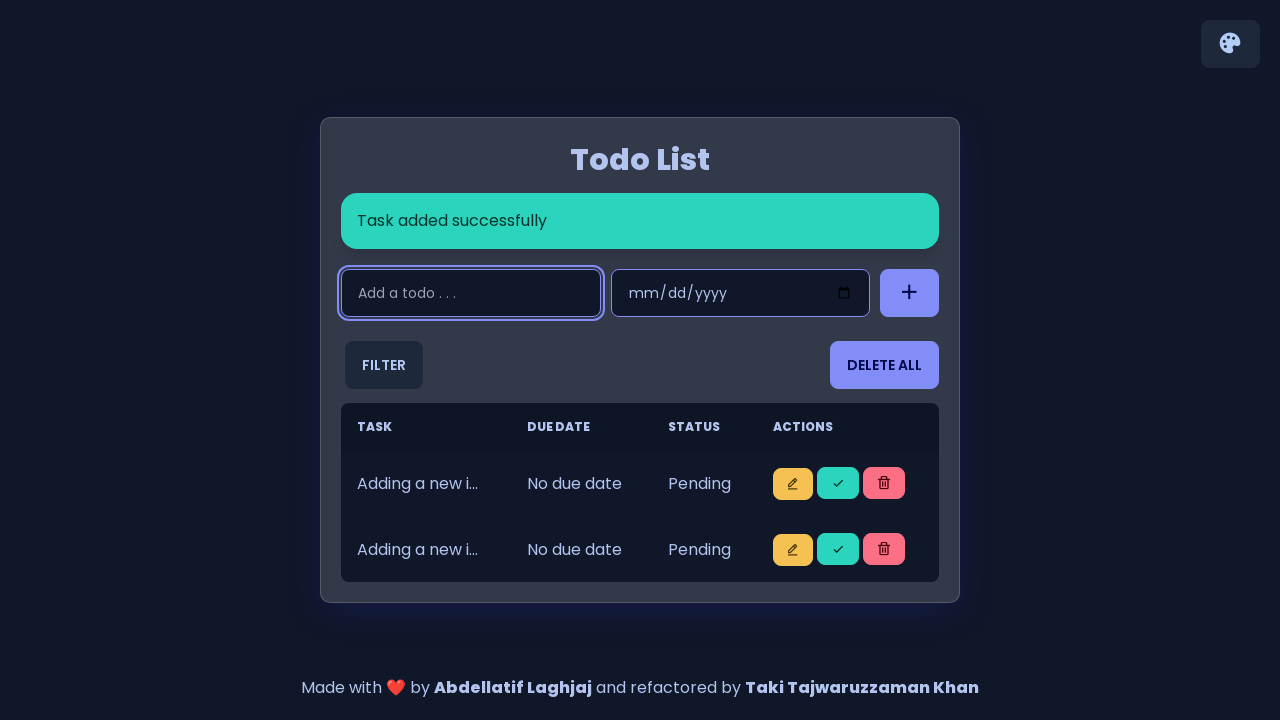

Clicked input field for item 3 at (471, 293) on input.input.input-bordered
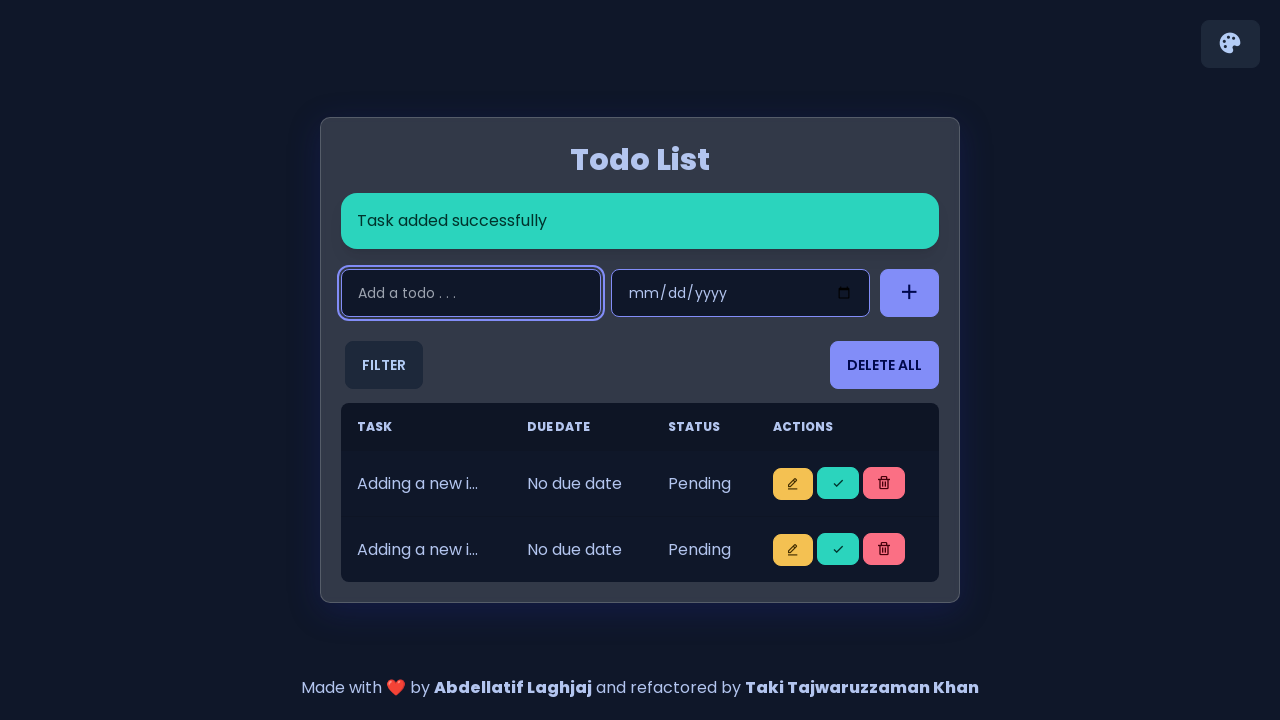

Filled input field with 'Adding a new item 3' on input.input.input-bordered
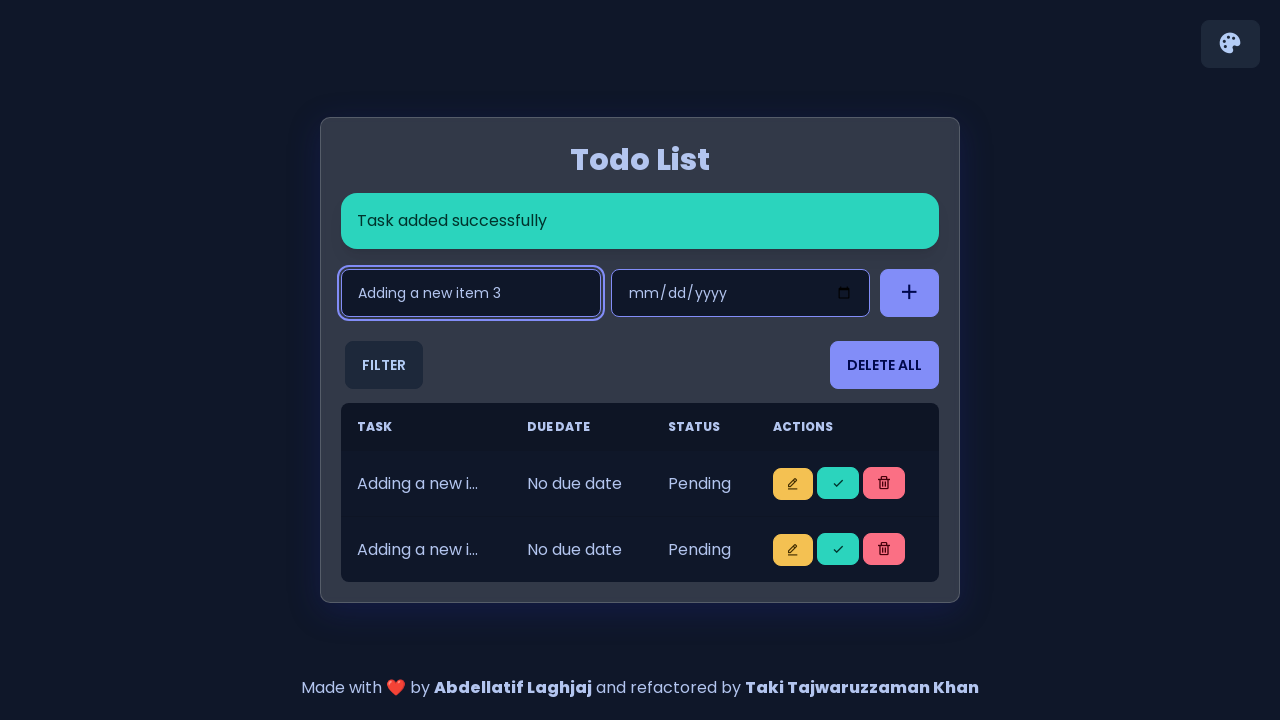

Pressed Enter to add item 3 to the list on input.input.input-bordered
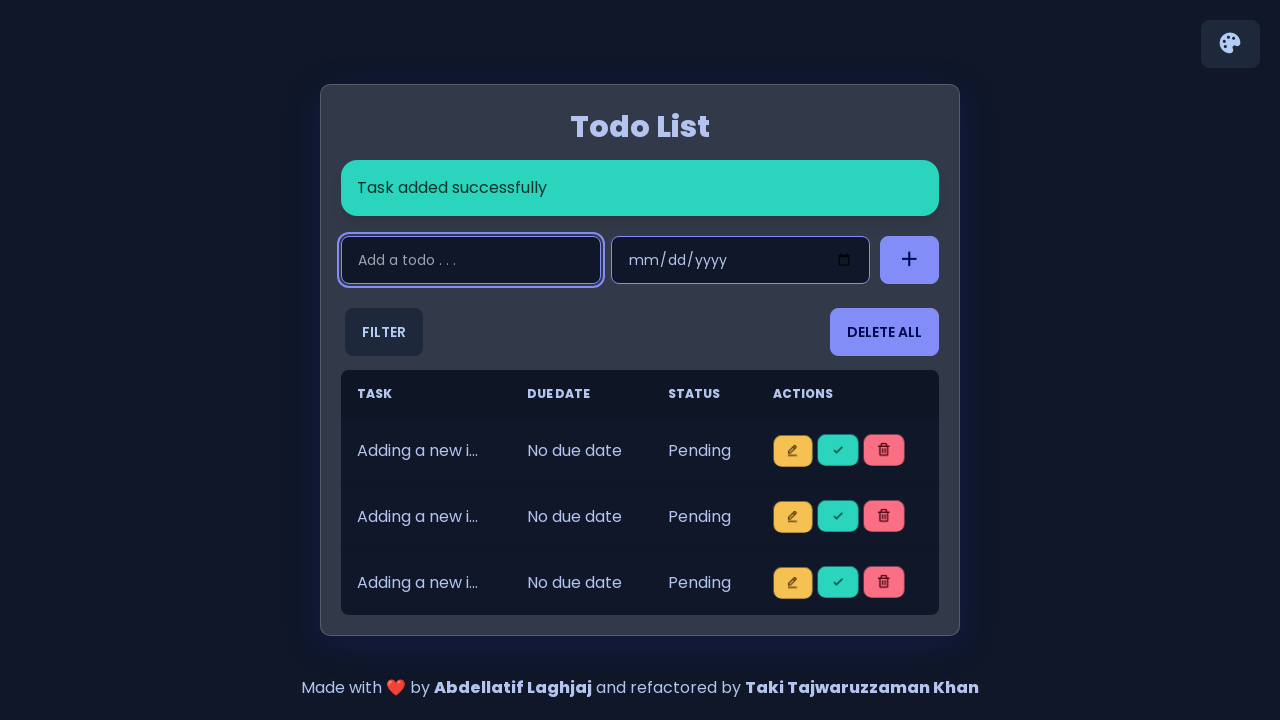

Waited for item 3 to be added to the list
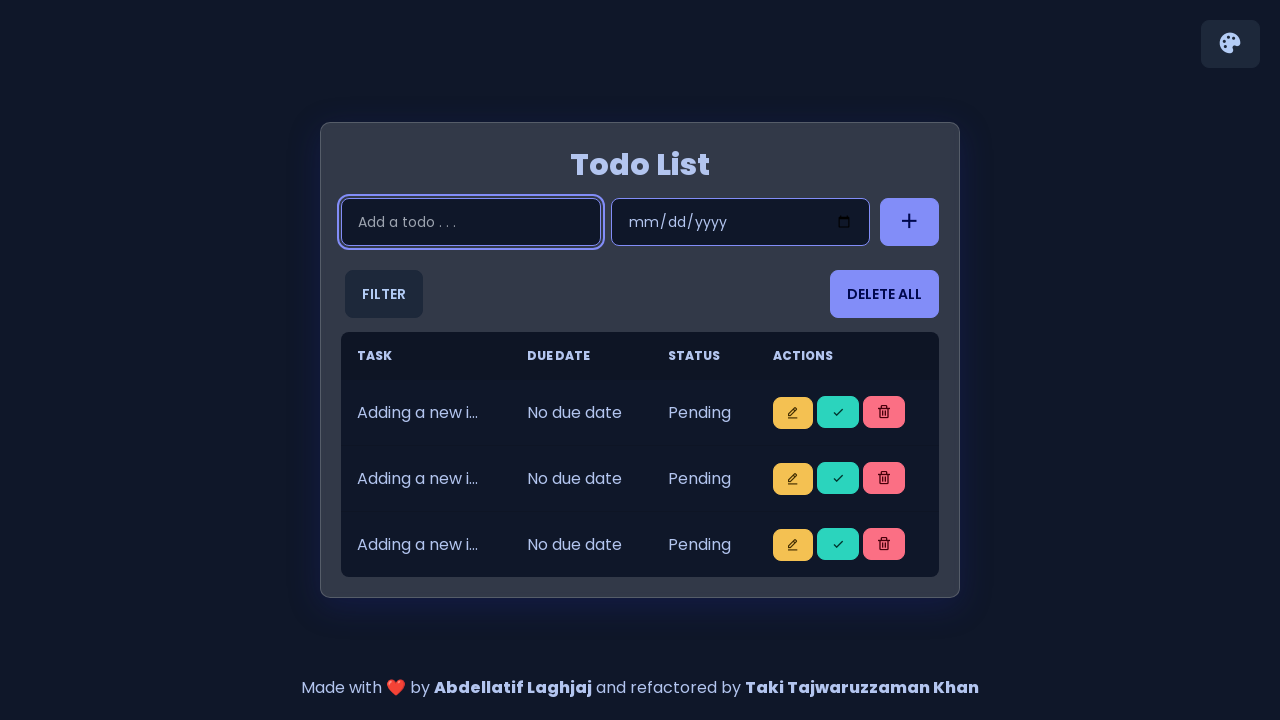

Clicked input field for item 4 at (471, 222) on input.input.input-bordered
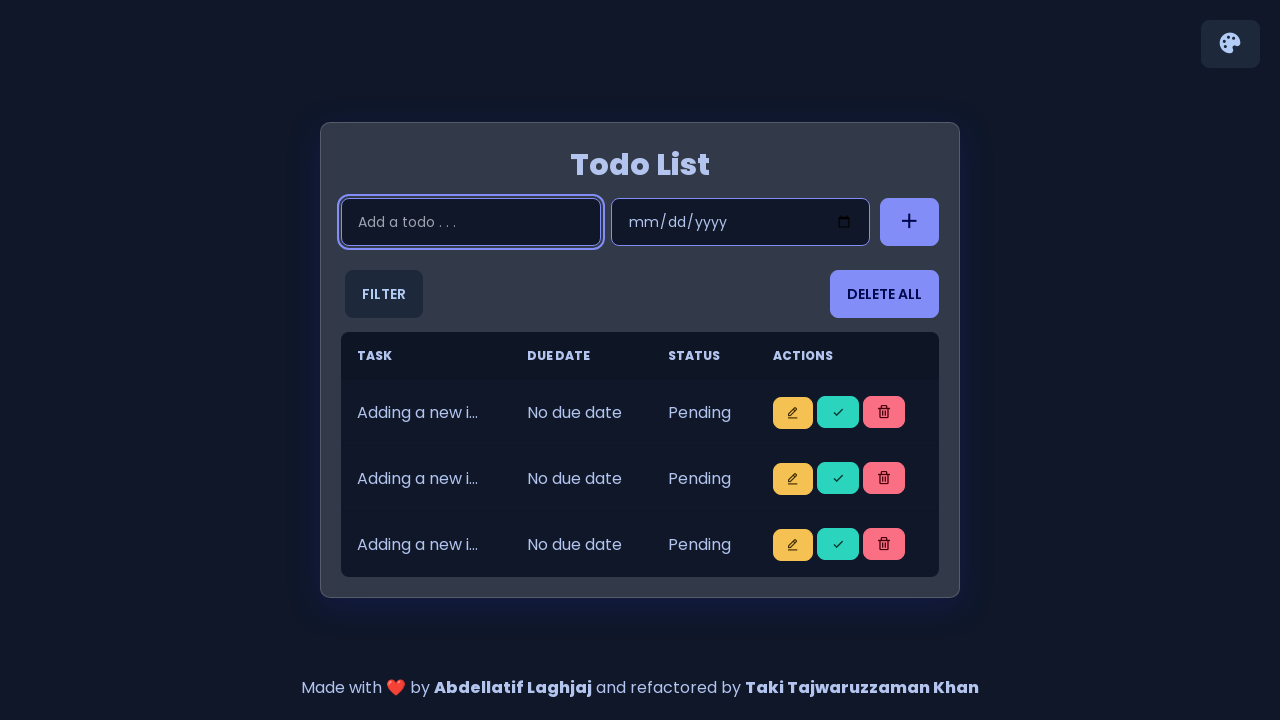

Filled input field with 'Adding a new item 4' on input.input.input-bordered
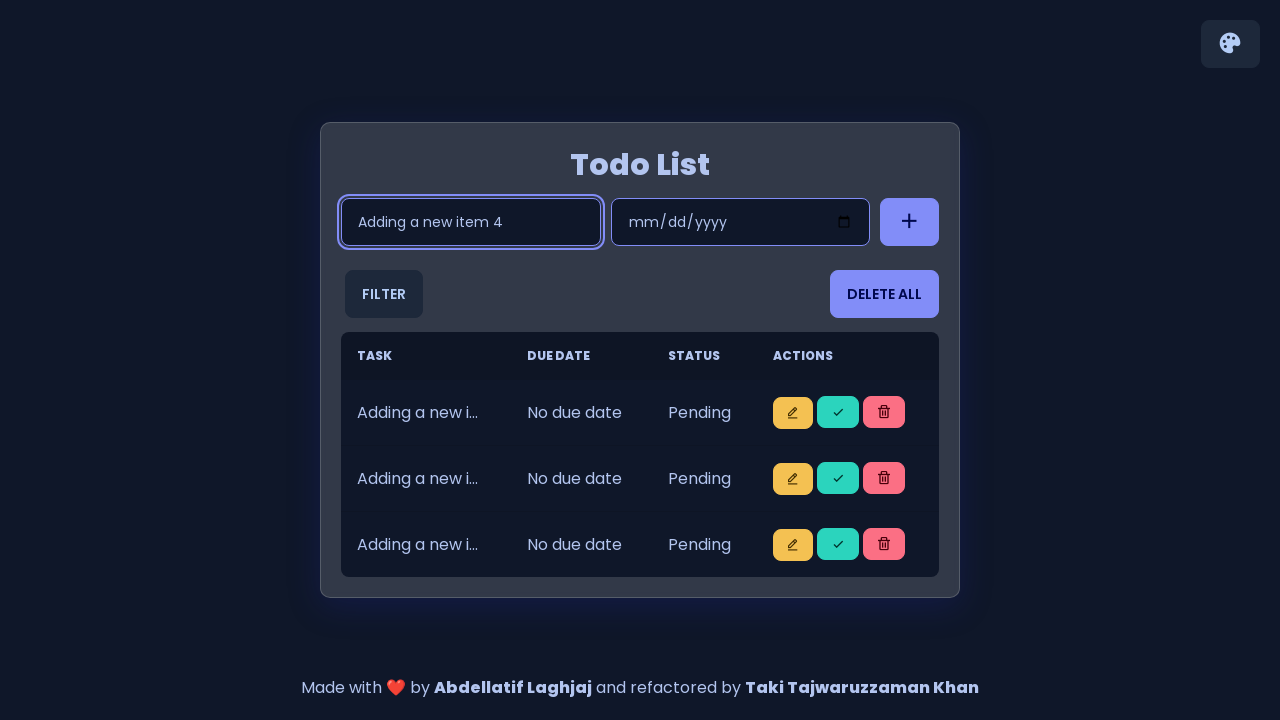

Pressed Enter to add item 4 to the list on input.input.input-bordered
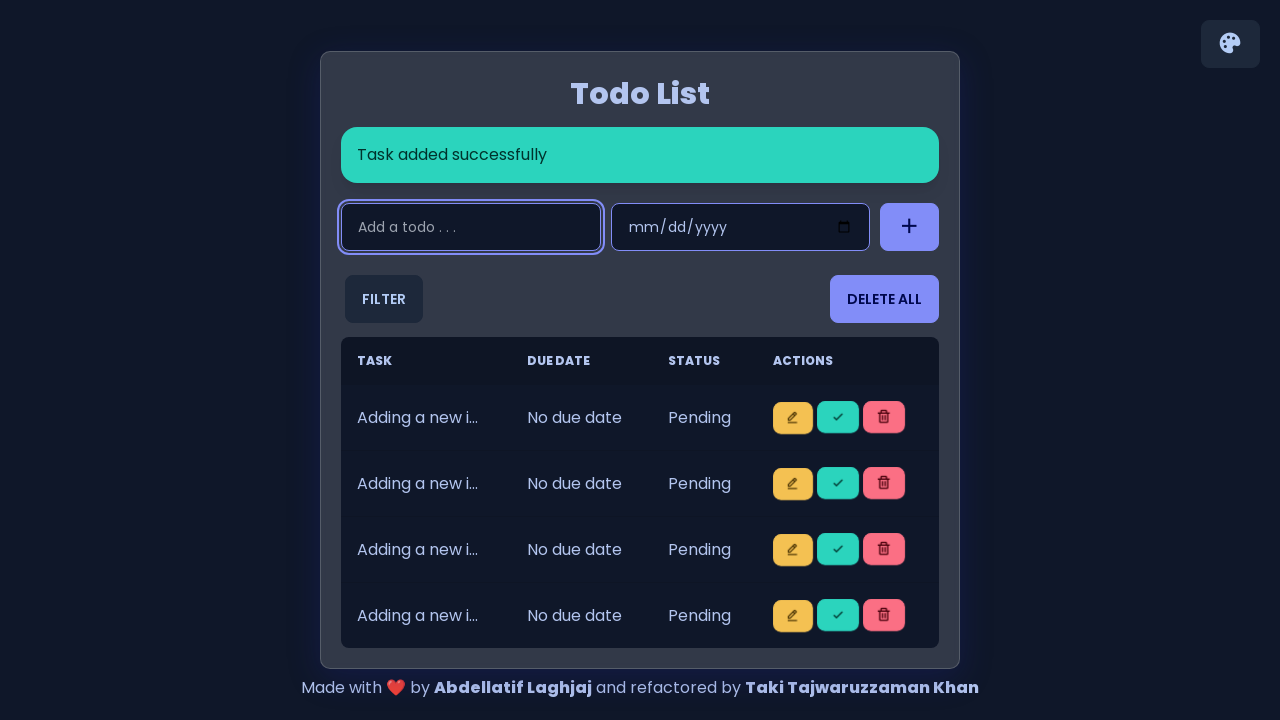

Waited for item 4 to be added to the list
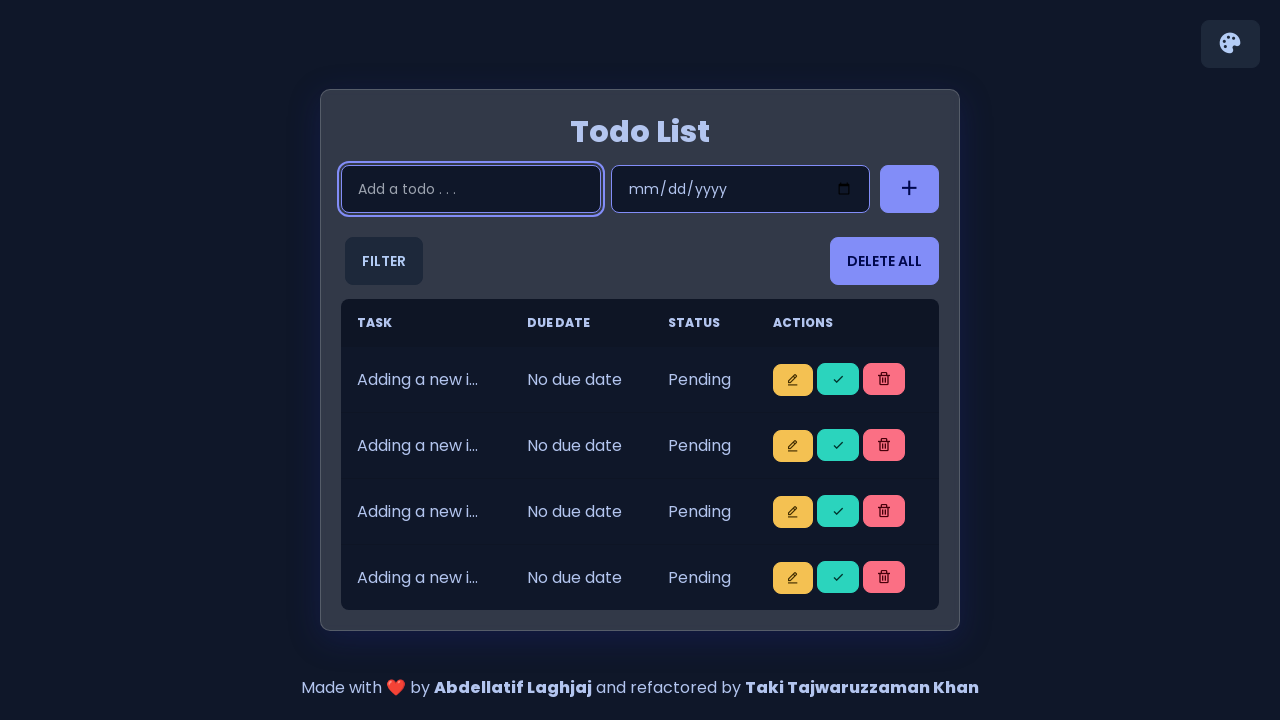

Clicked input field for item 5 at (471, 189) on input.input.input-bordered
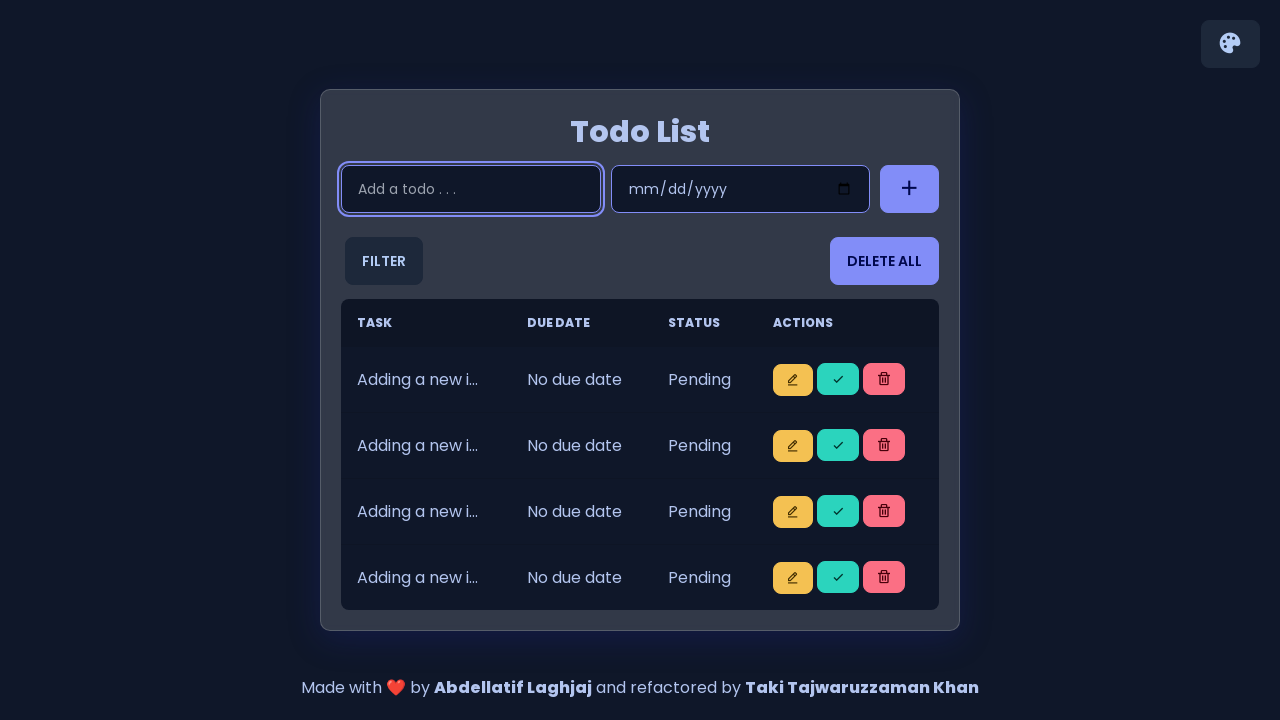

Filled input field with 'Adding a new item 5' on input.input.input-bordered
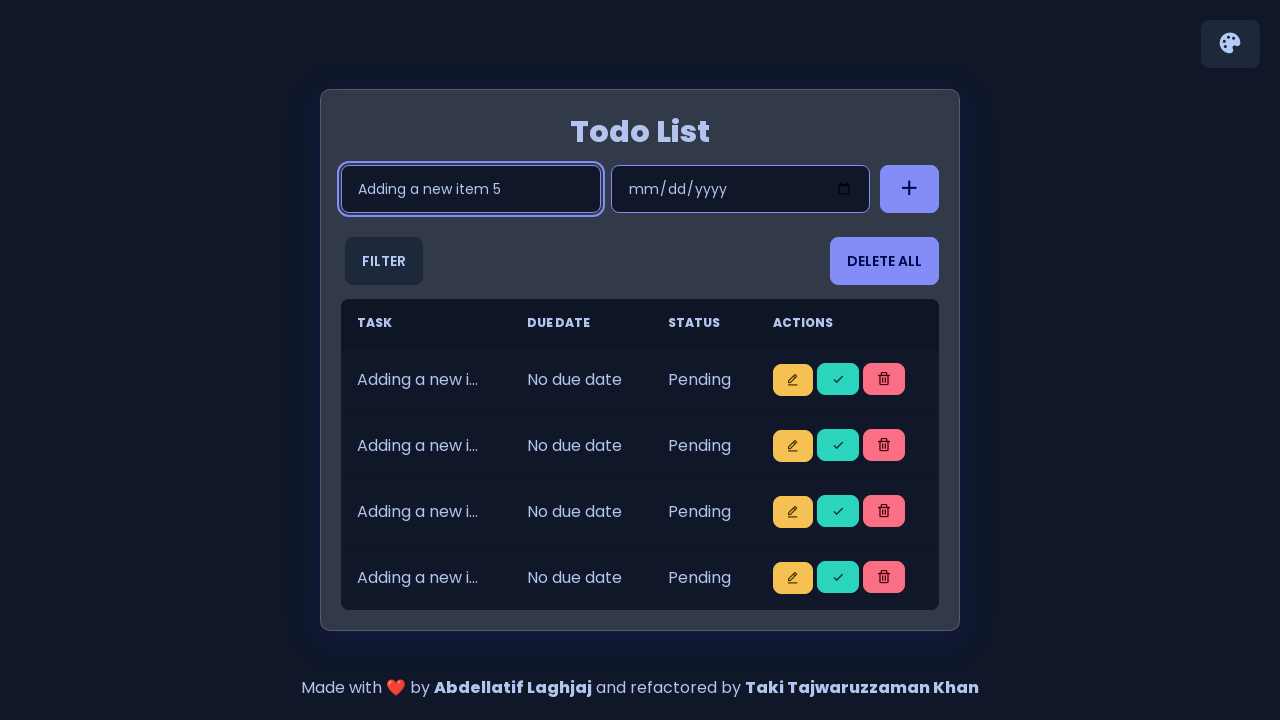

Pressed Enter to add item 5 to the list on input.input.input-bordered
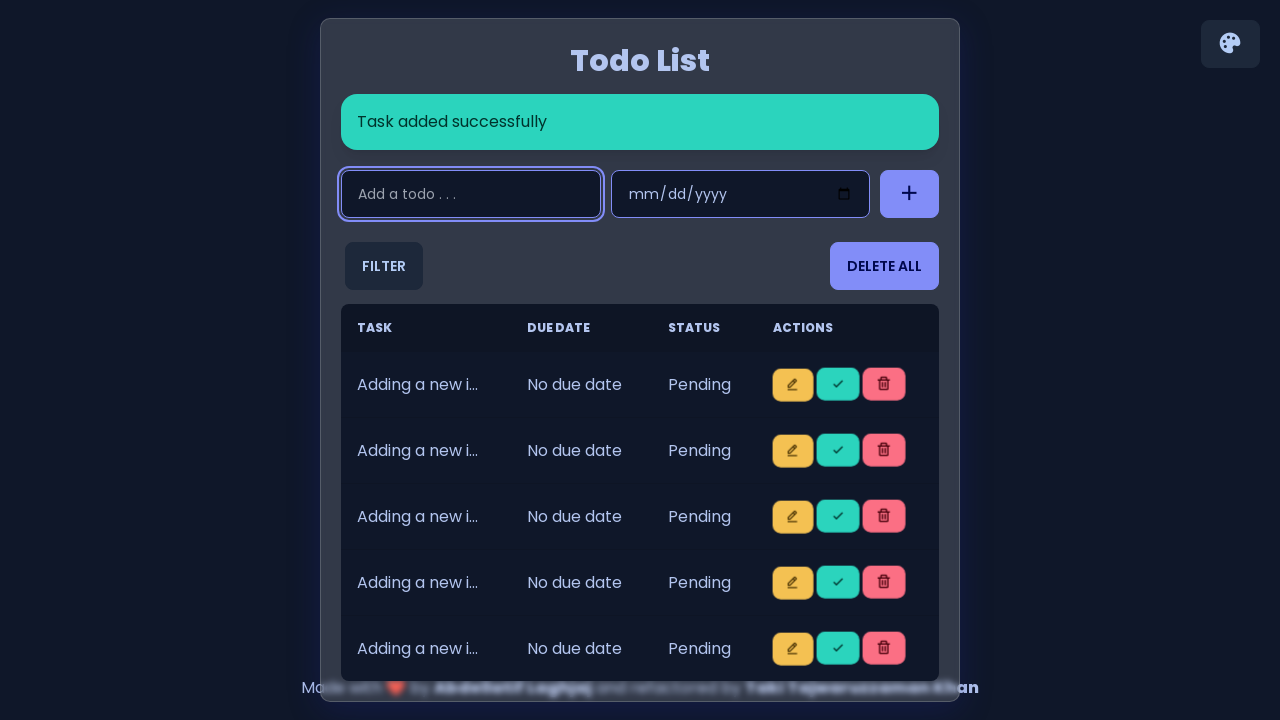

Waited for item 5 to be added to the list
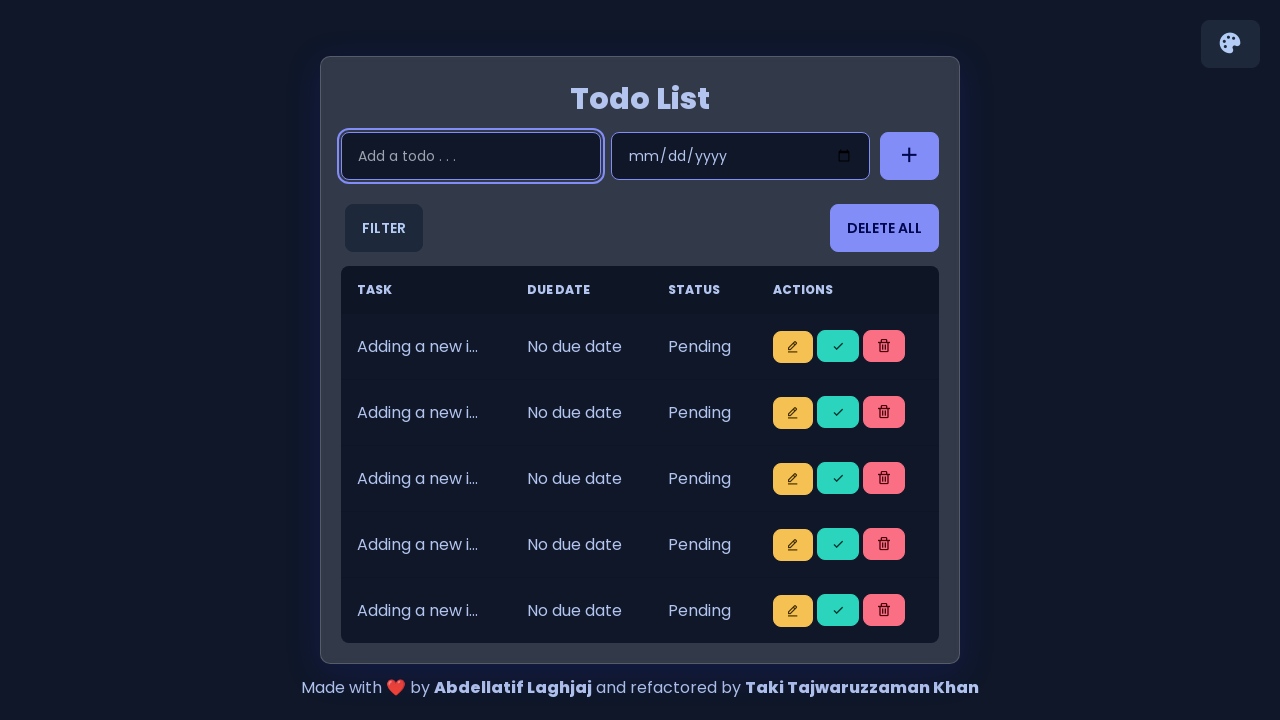

Clicked check button to mark item 1 as completed at (838, 346) on i.bx.bx-check
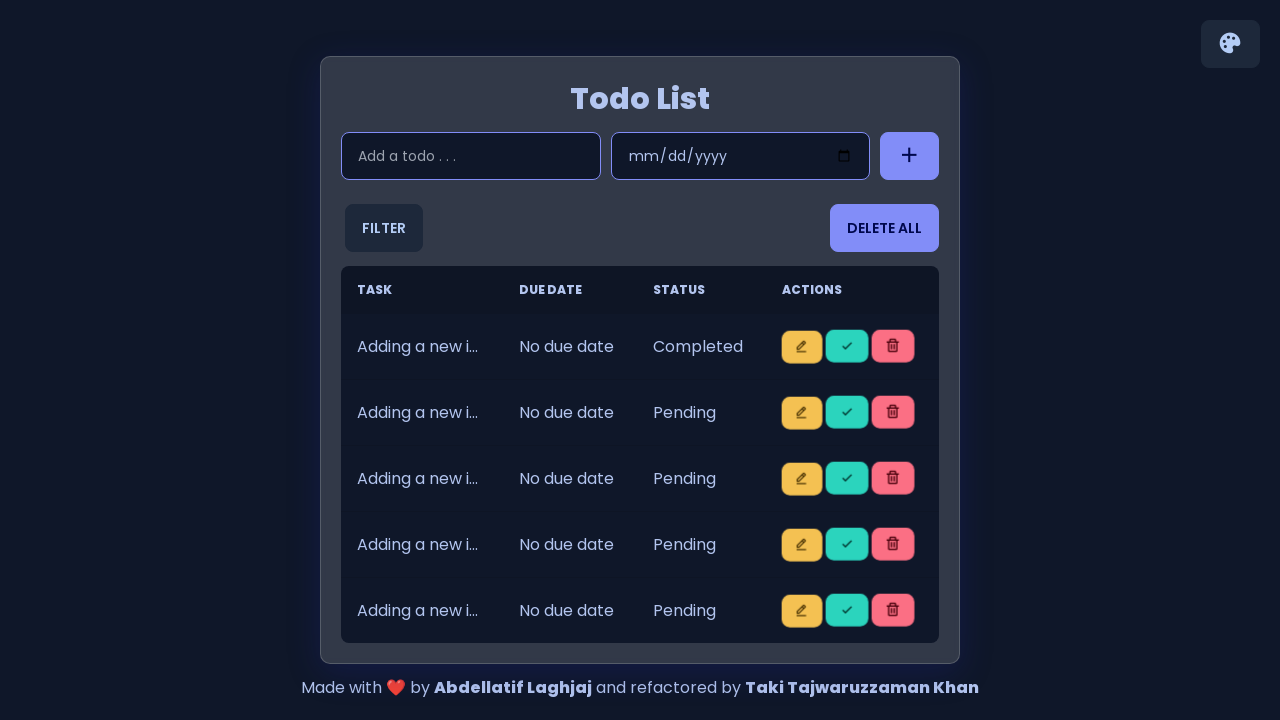

Waited for completion animation on item 1
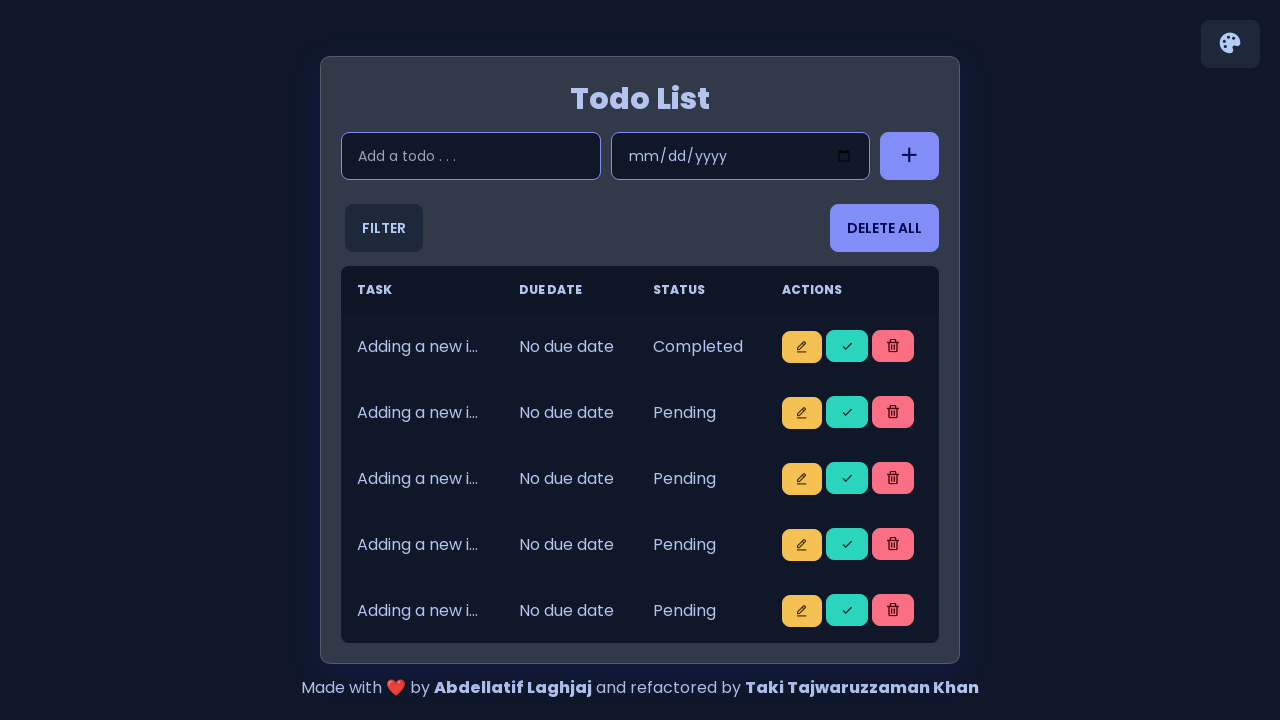

Clicked trash button to delete item 1 at (893, 346) on i.bx.bx-trash
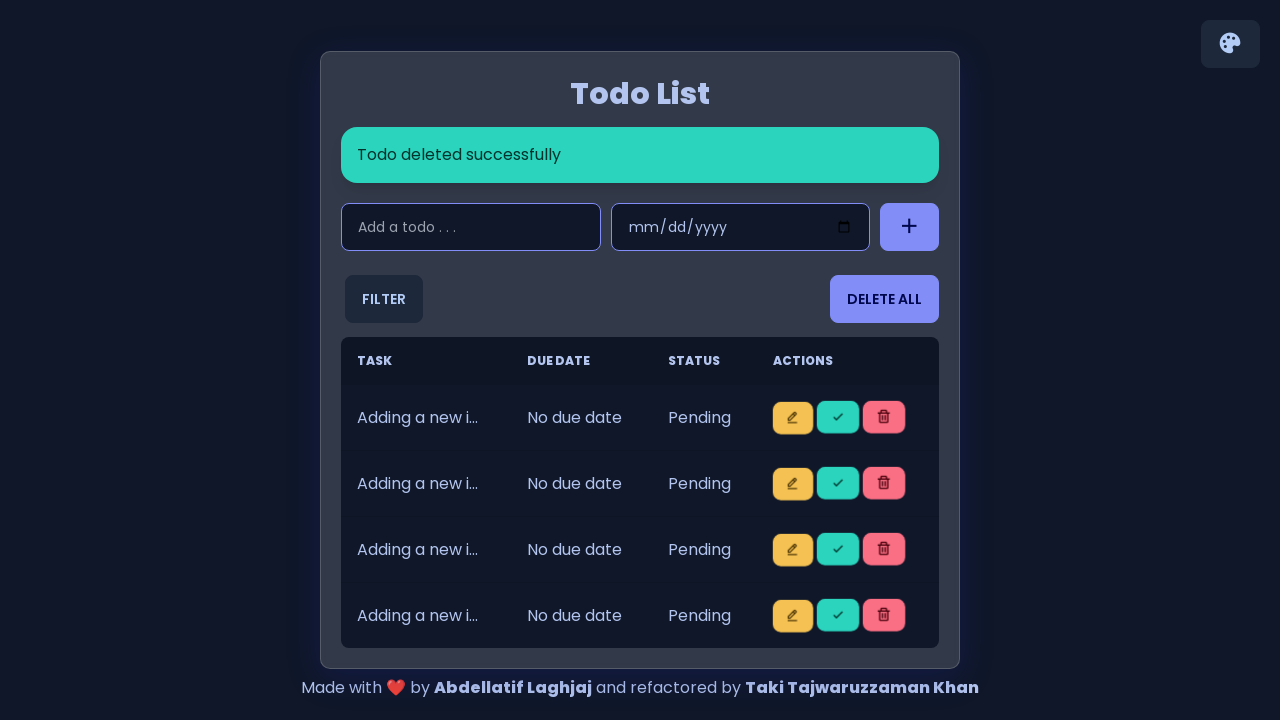

Waited for item 1 to be deleted
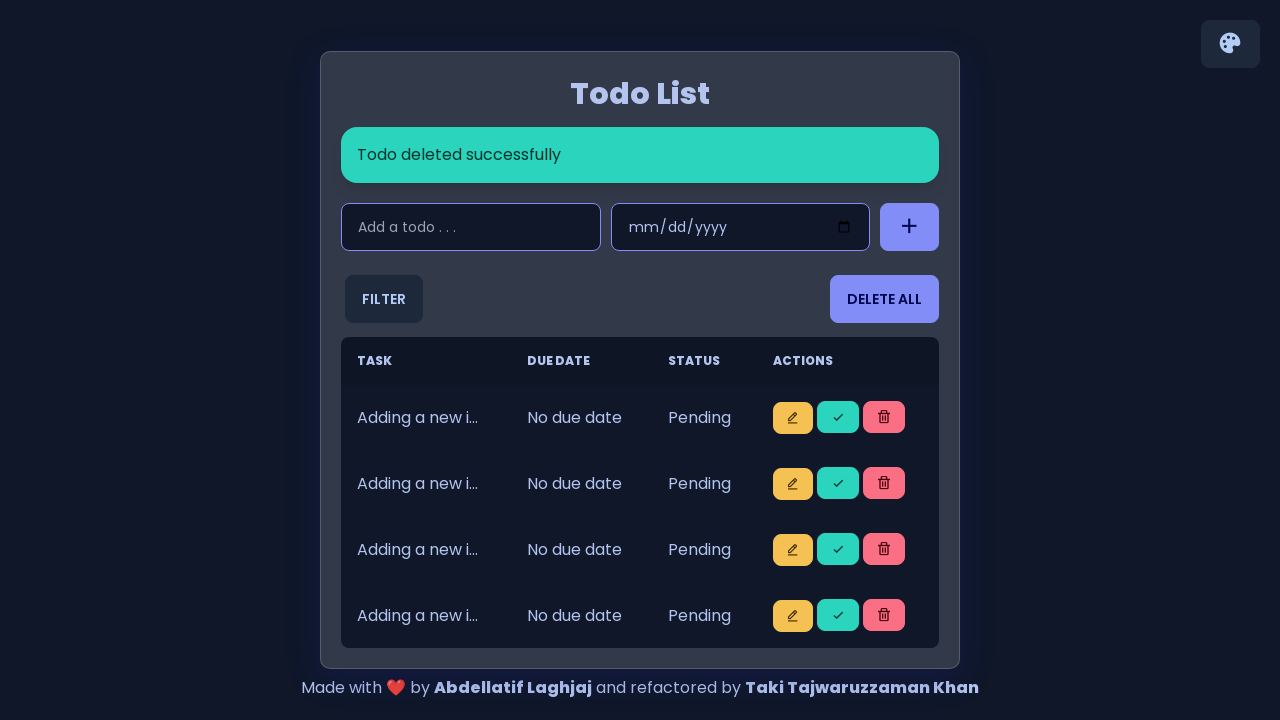

Clicked check button to mark item 2 as completed at (838, 417) on i.bx.bx-check
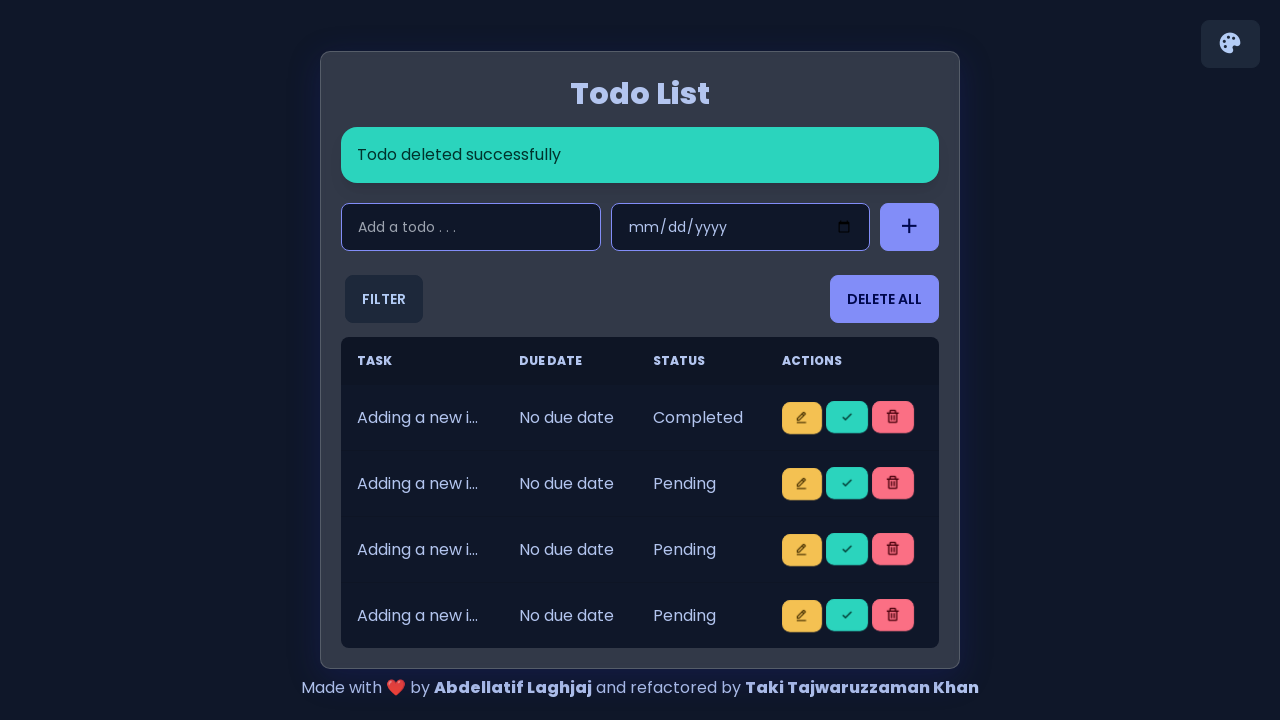

Waited for completion animation on item 2
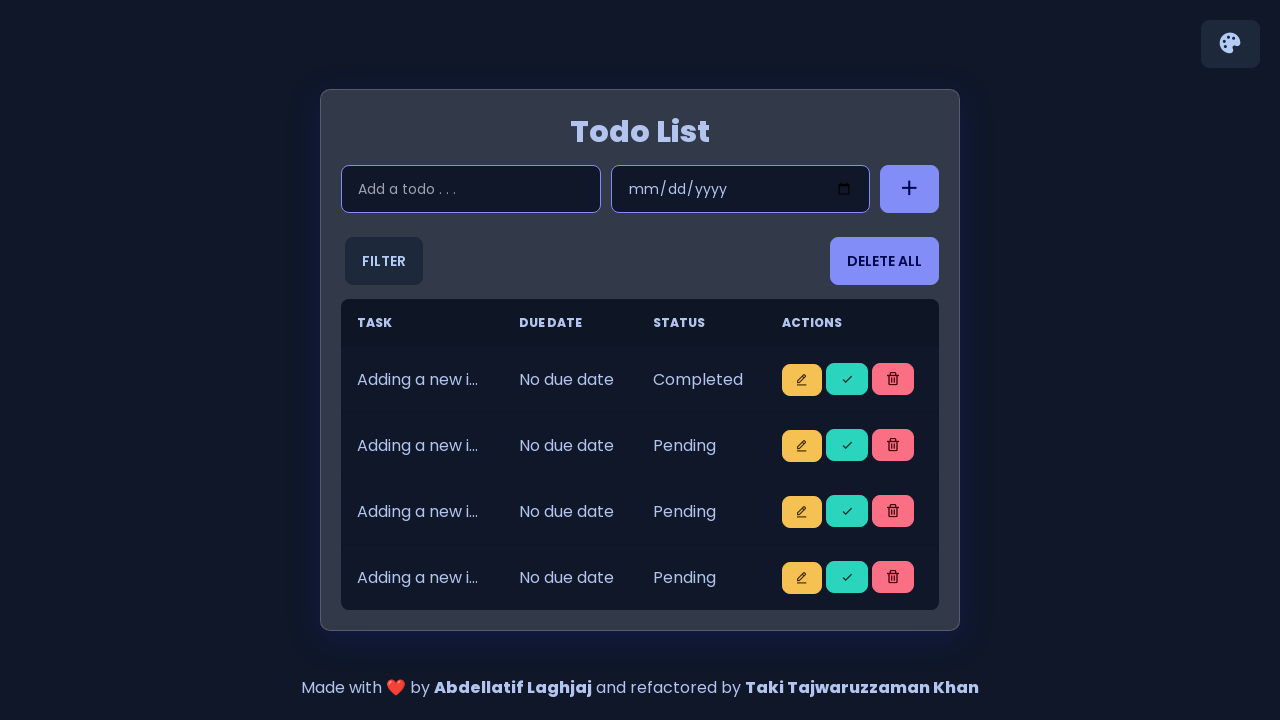

Clicked trash button to delete item 2 at (893, 379) on i.bx.bx-trash
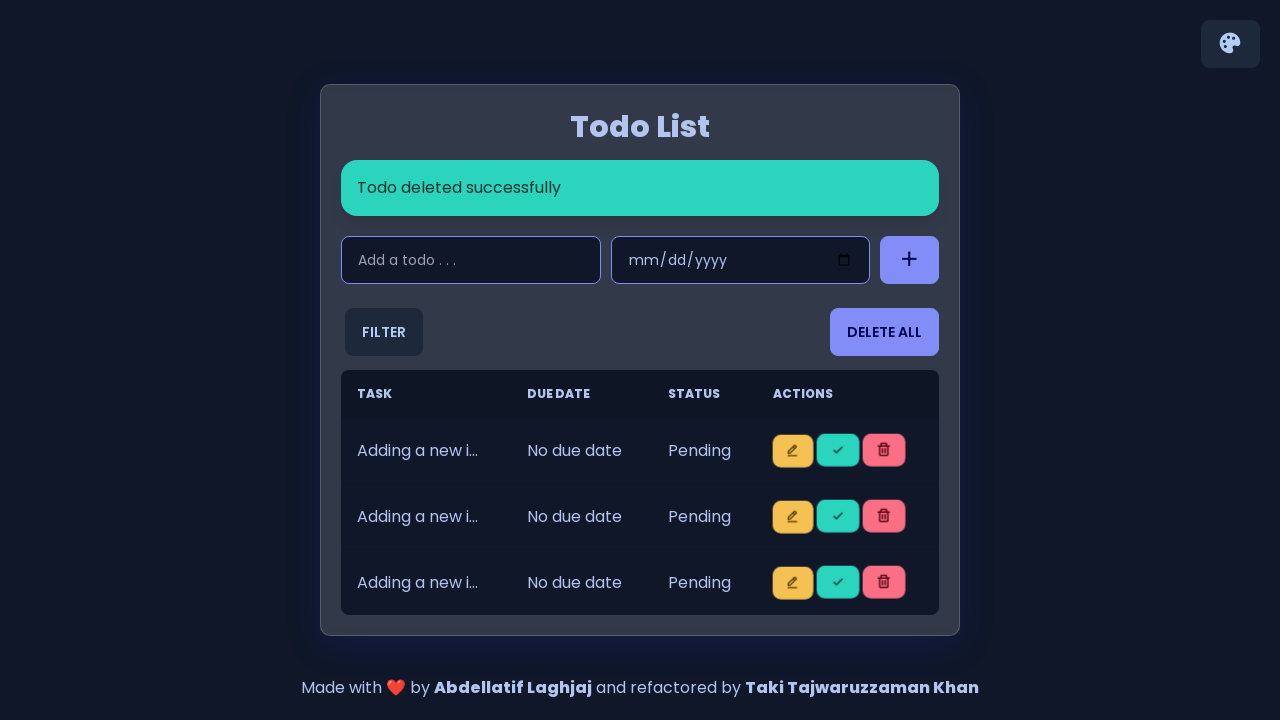

Waited for item 2 to be deleted
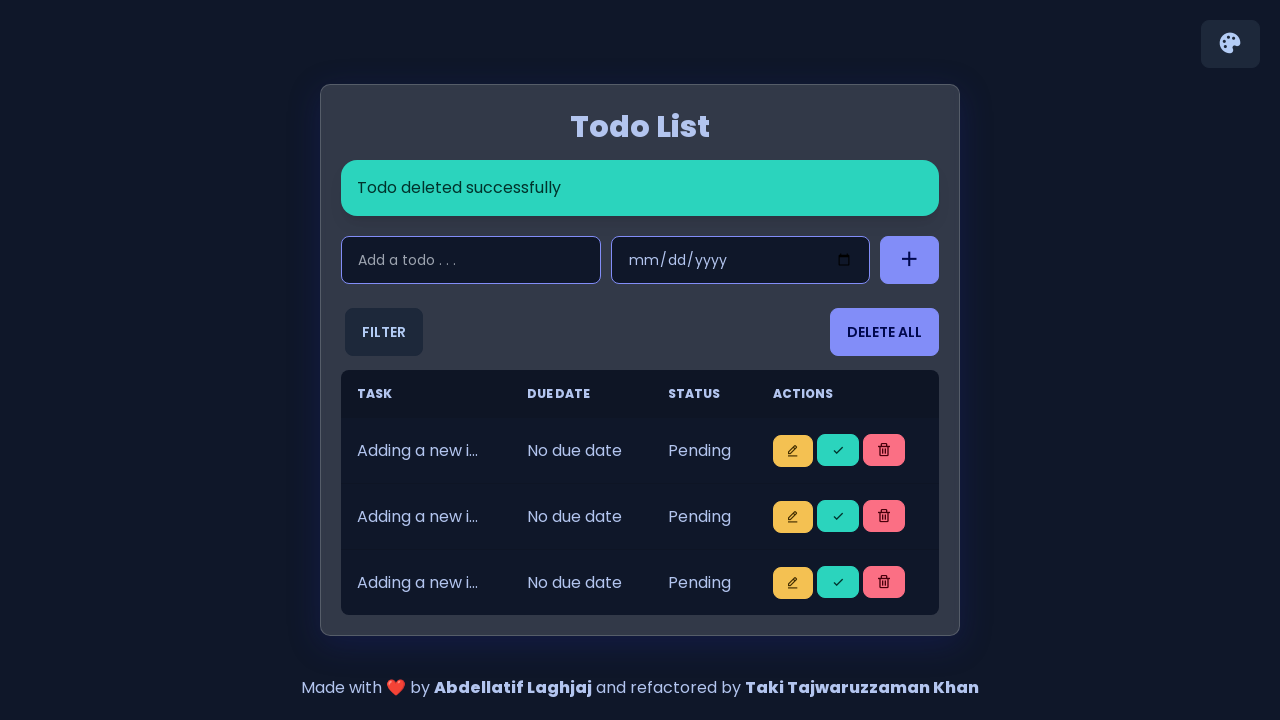

Clicked check button to mark item 3 as completed at (838, 450) on i.bx.bx-check
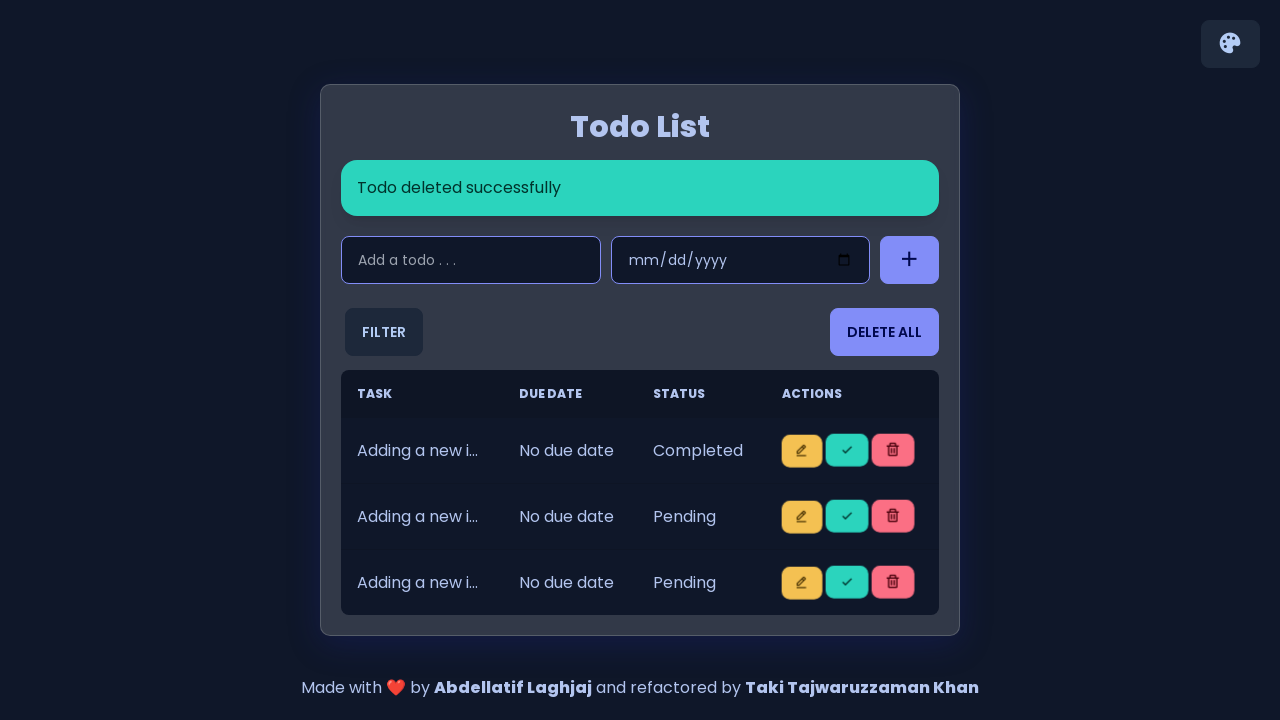

Waited for completion animation on item 3
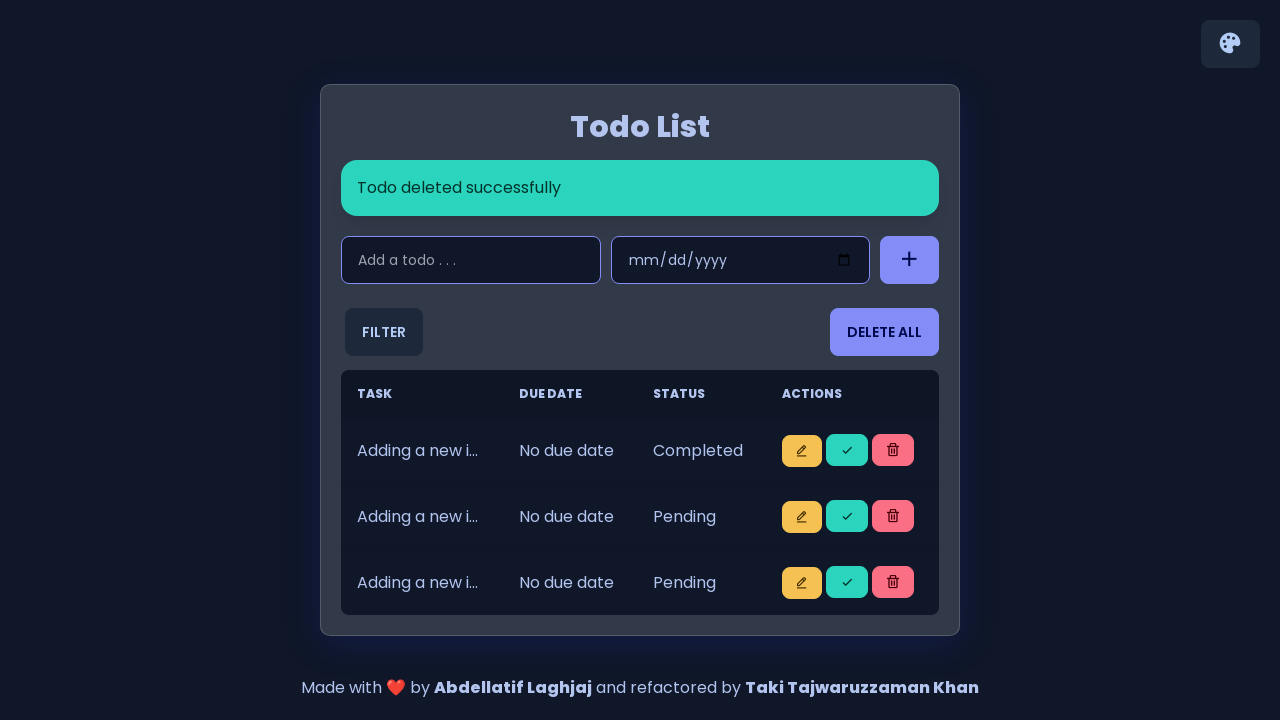

Clicked trash button to delete item 3 at (893, 450) on i.bx.bx-trash
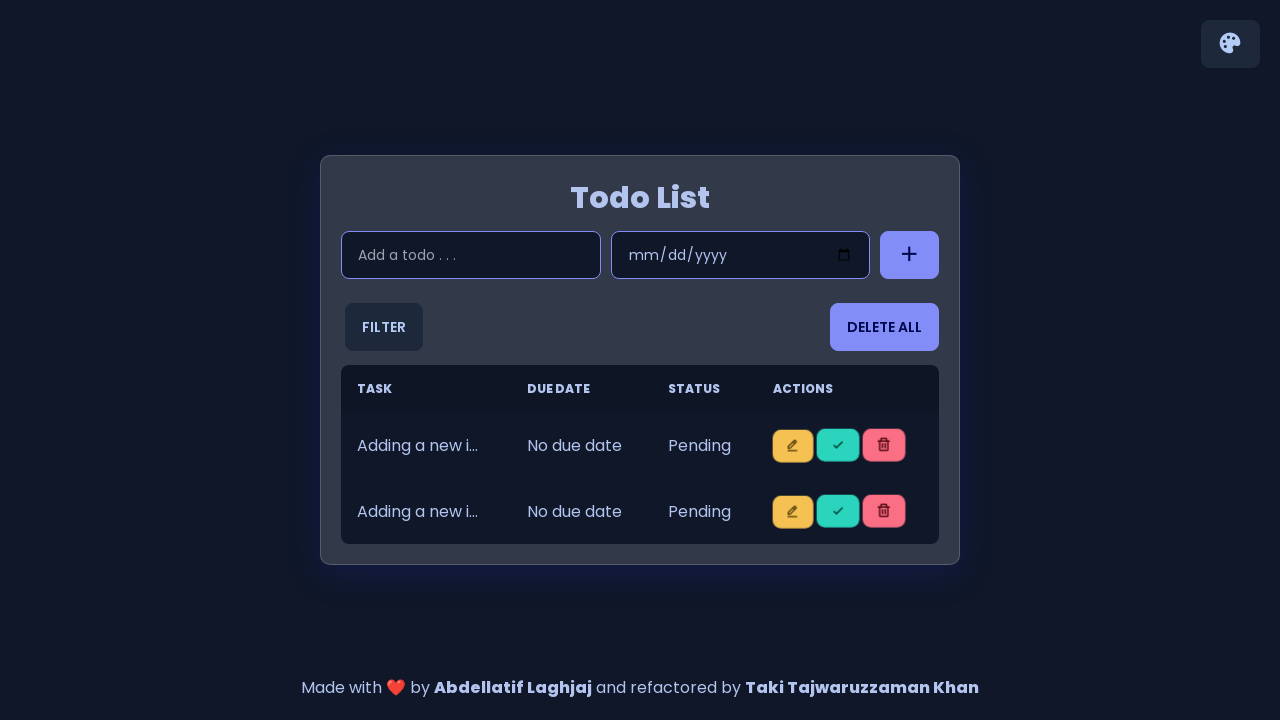

Waited for item 3 to be deleted
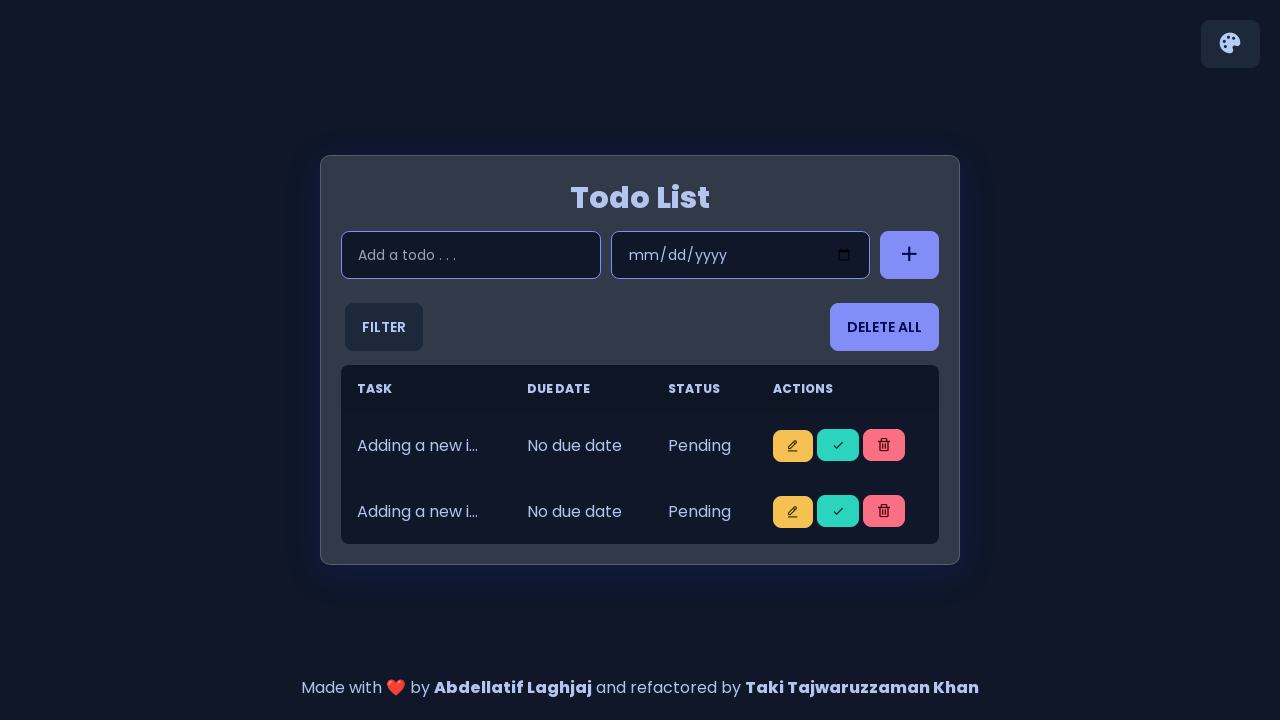

Clicked check button to mark item 4 as completed at (838, 445) on i.bx.bx-check
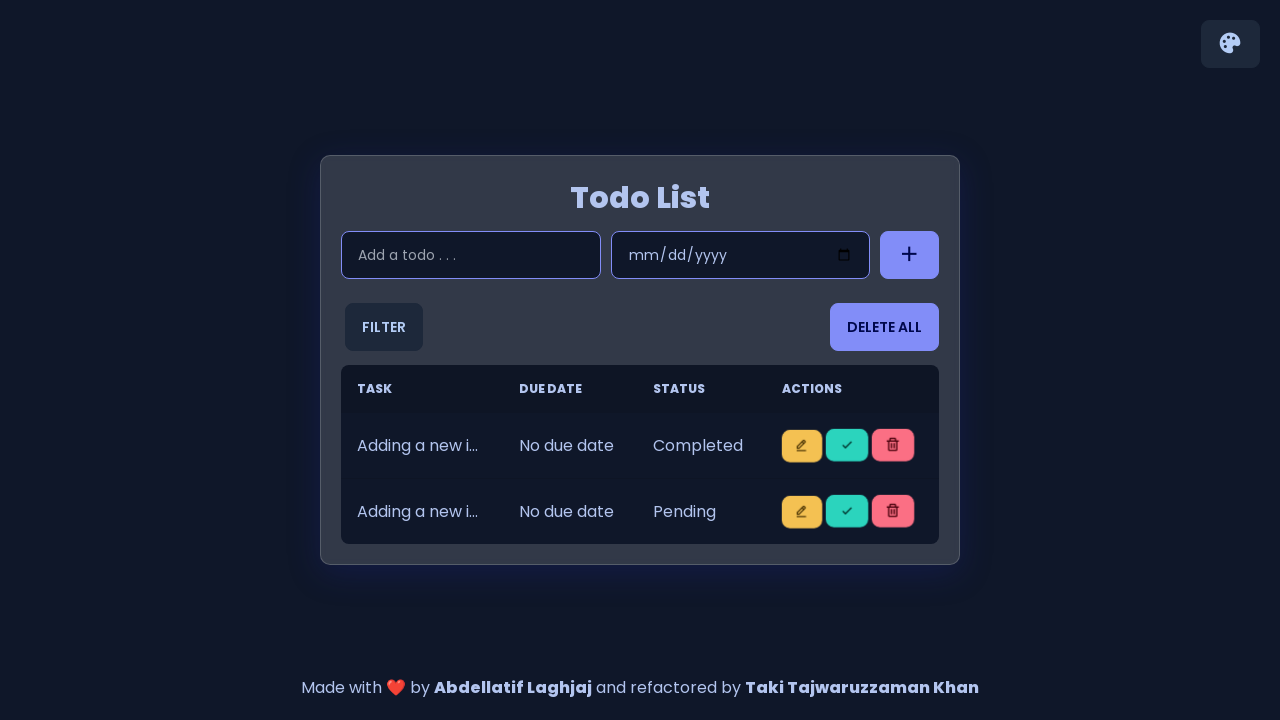

Waited for completion animation on item 4
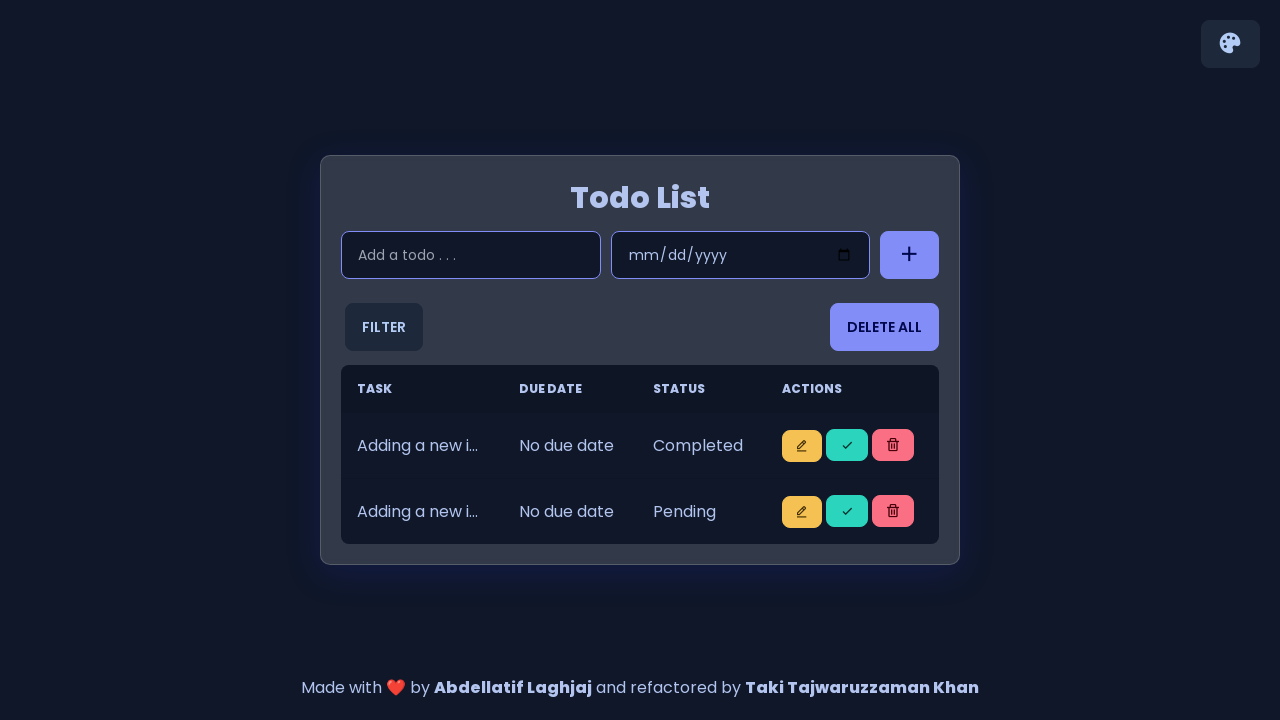

Clicked trash button to delete item 4 at (893, 445) on i.bx.bx-trash
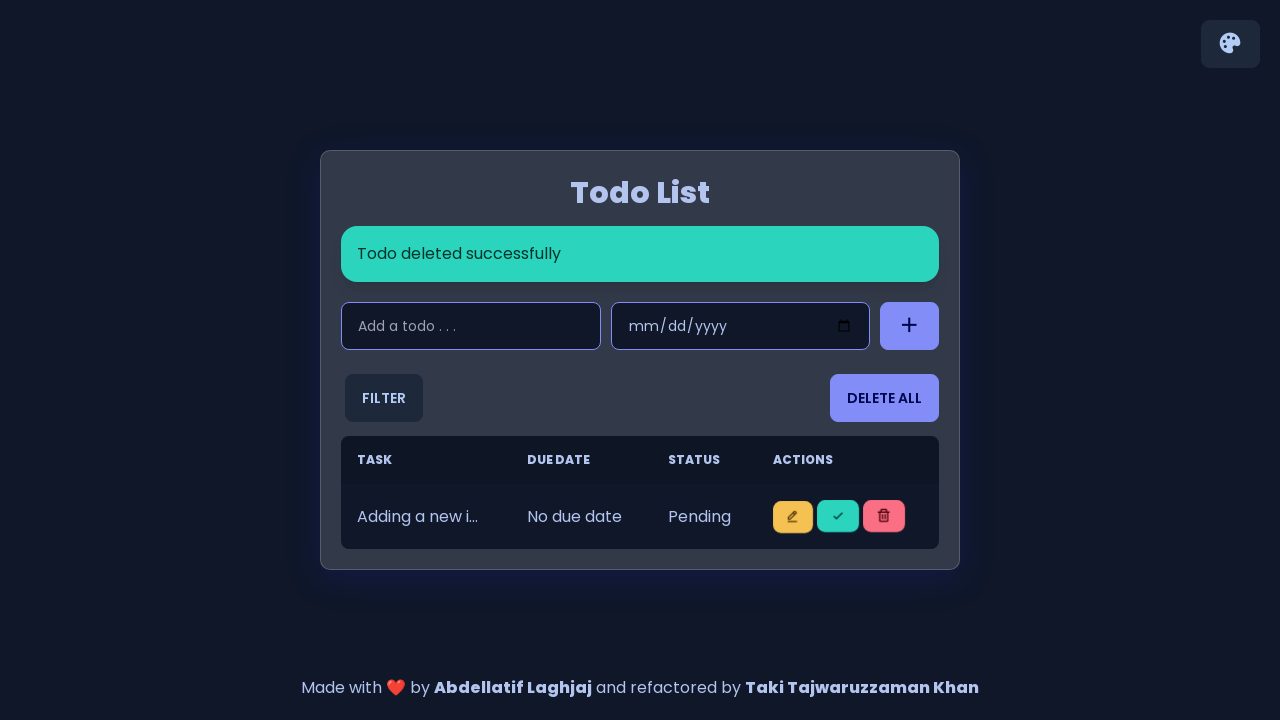

Waited for item 4 to be deleted
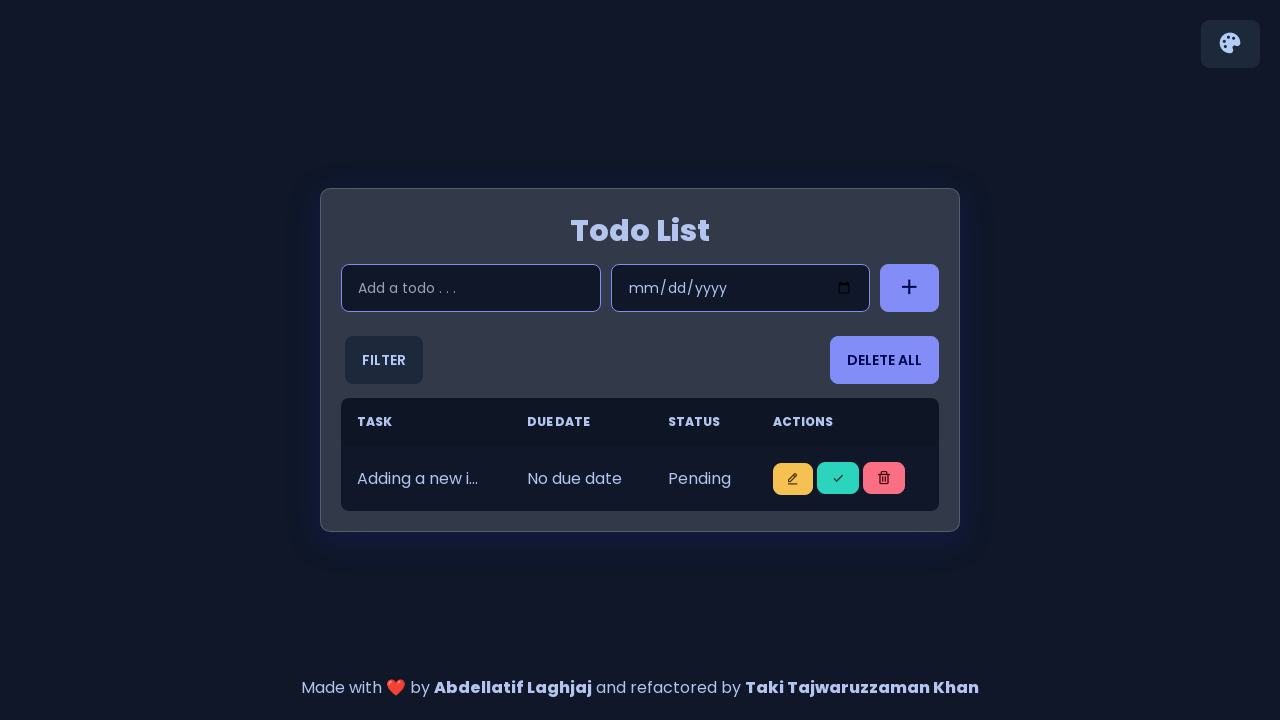

Clicked check button to mark item 5 as completed at (838, 478) on i.bx.bx-check
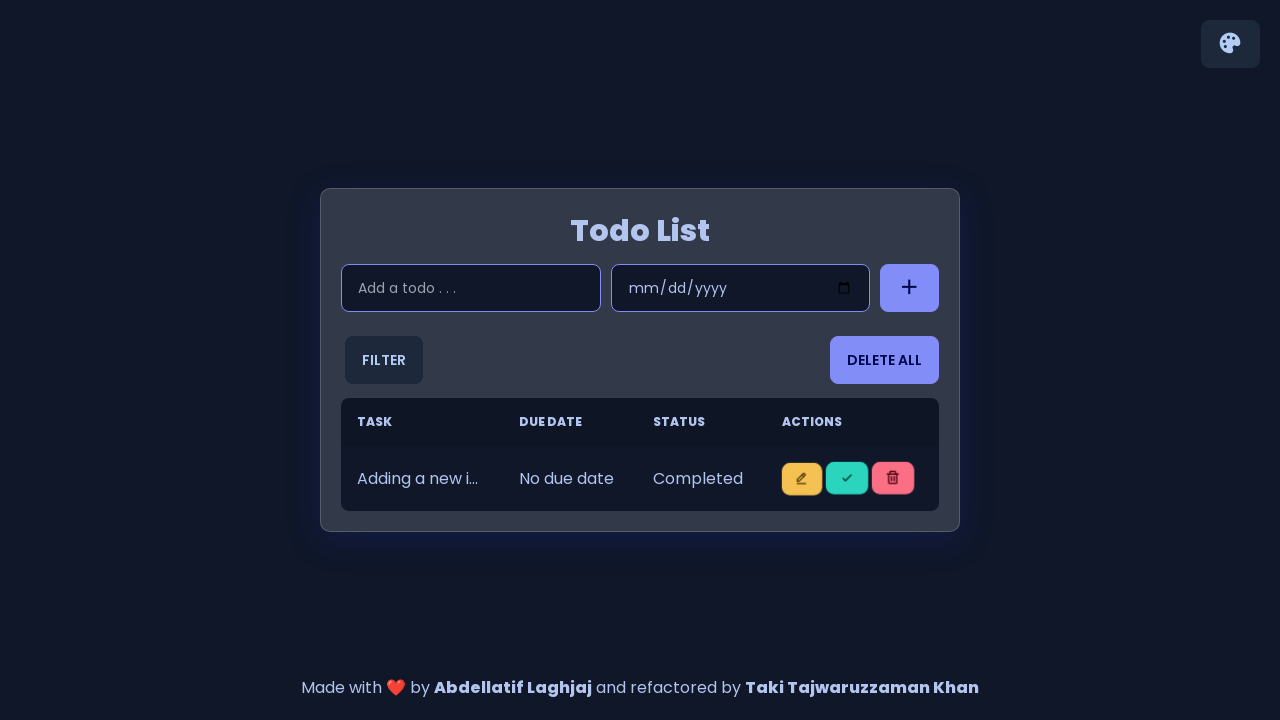

Waited for completion animation on item 5
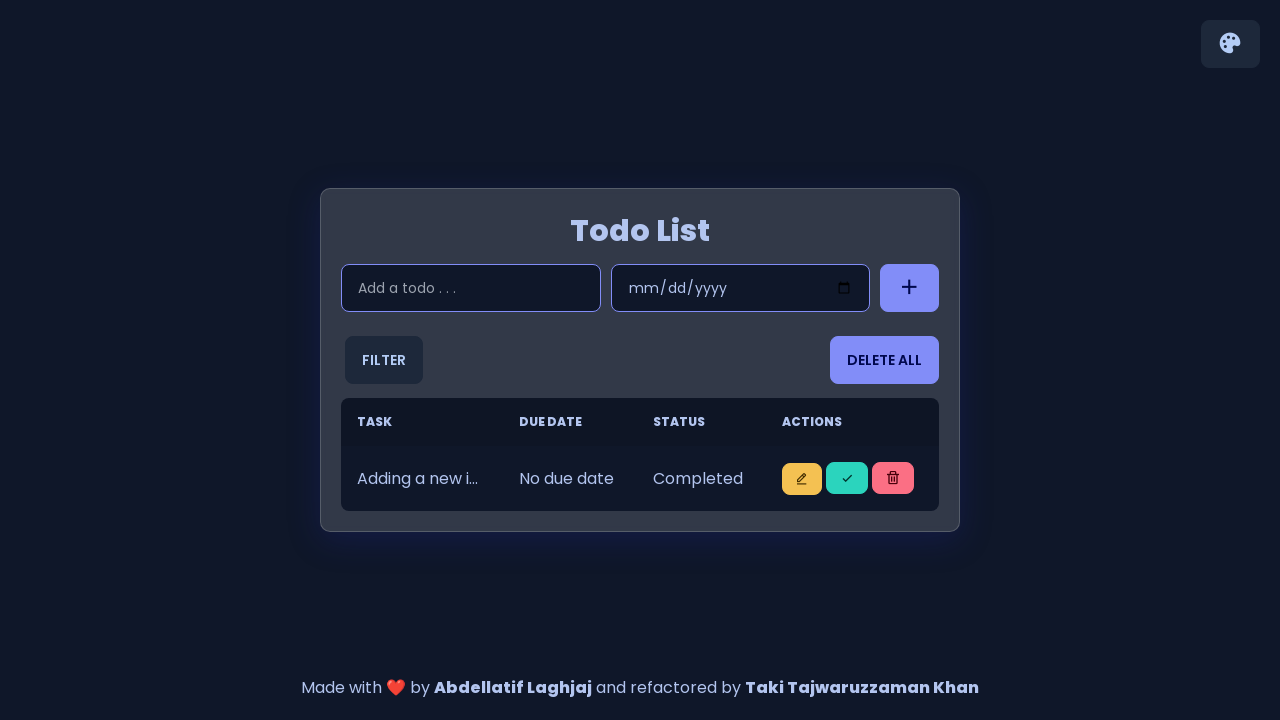

Clicked trash button to delete item 5 at (893, 478) on i.bx.bx-trash
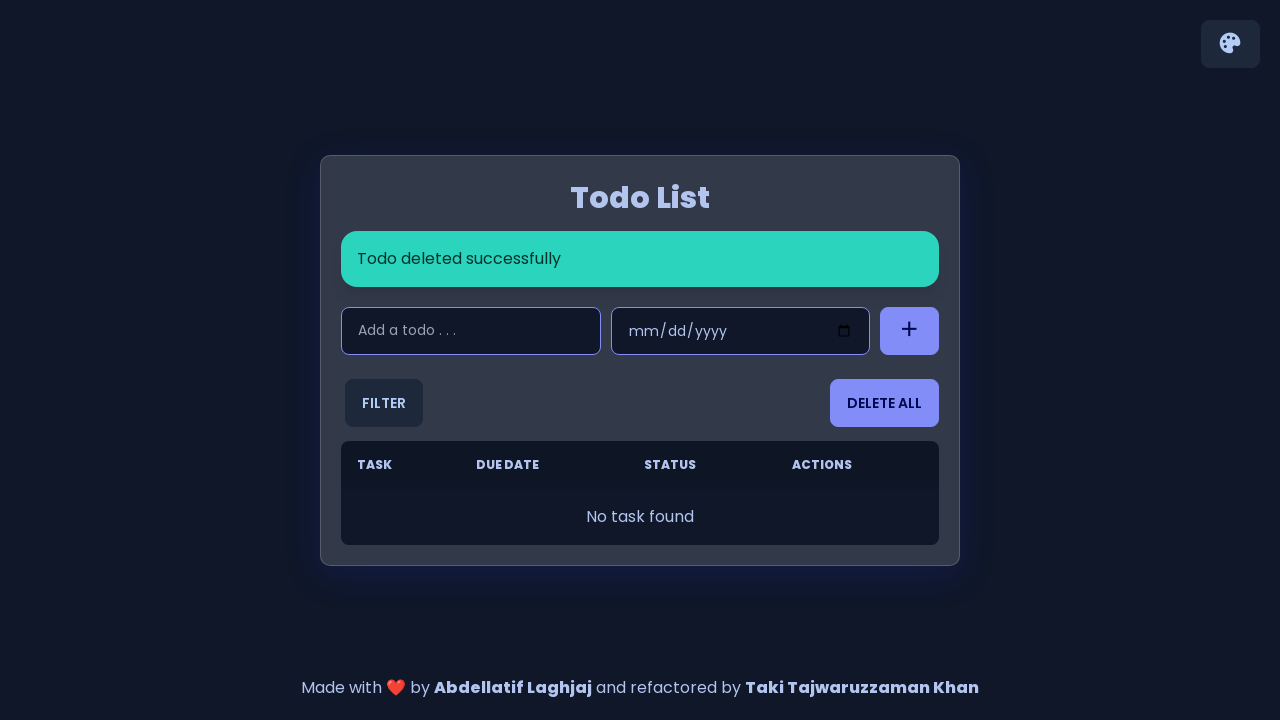

Waited for item 5 to be deleted
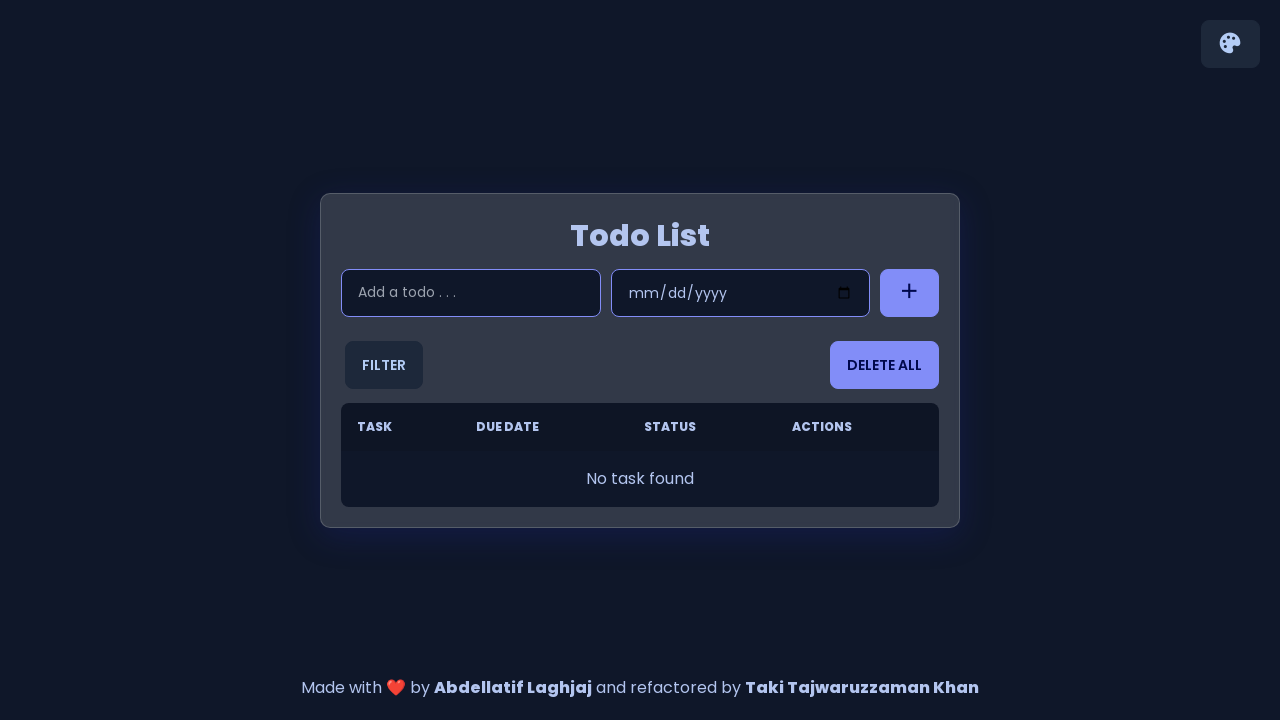

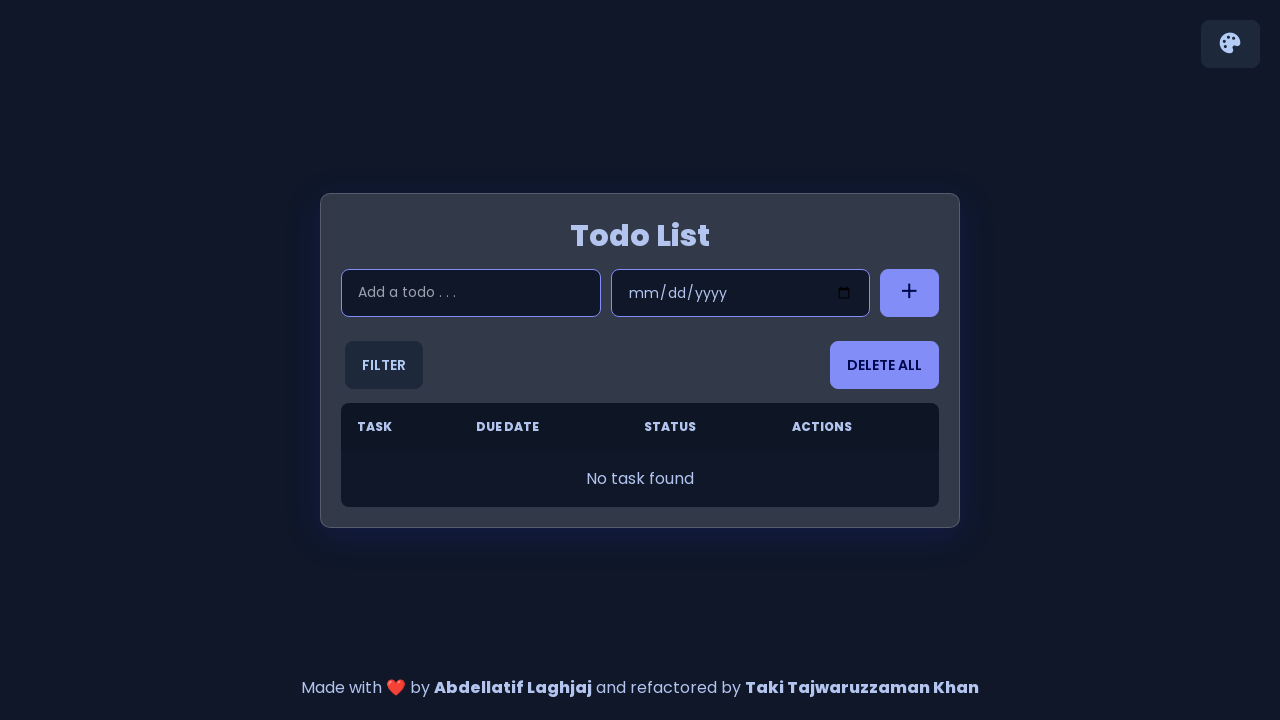